Tests page scrolling functionality by scrolling down and then back up on a license agreement page

Starting URL: https://www.actitime.com/license-agreement

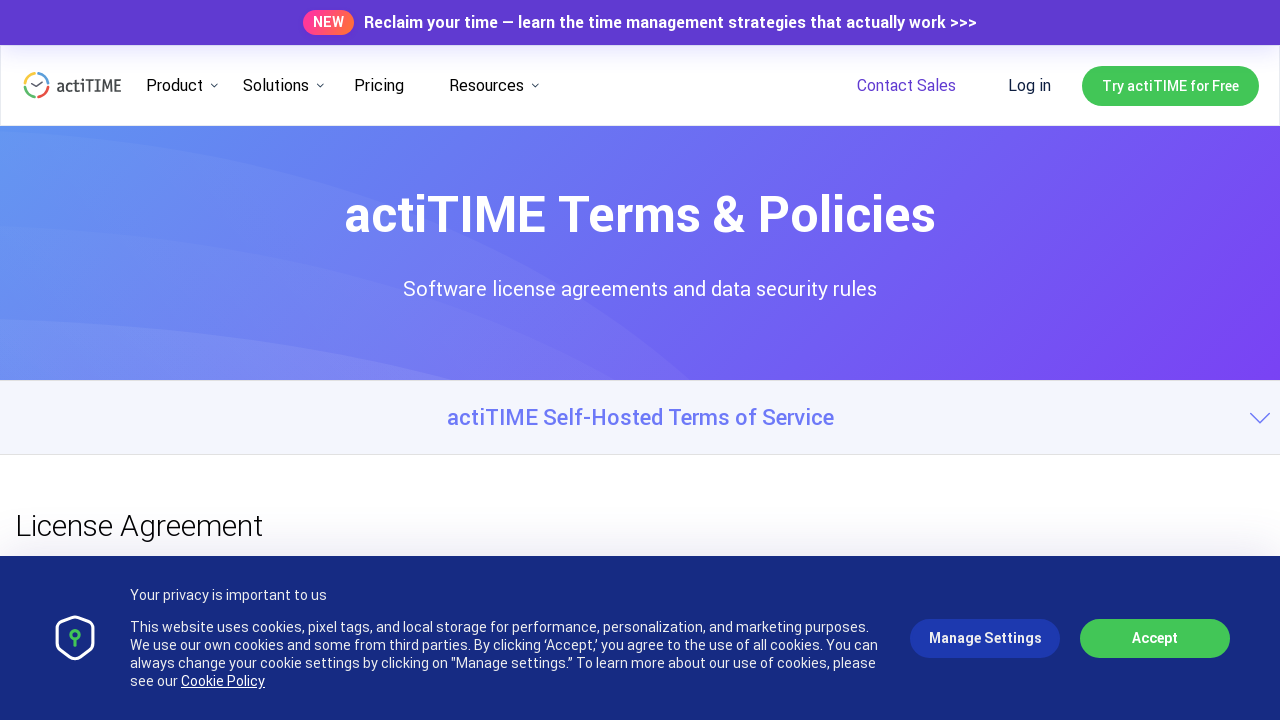

Scrolled down 500 pixels
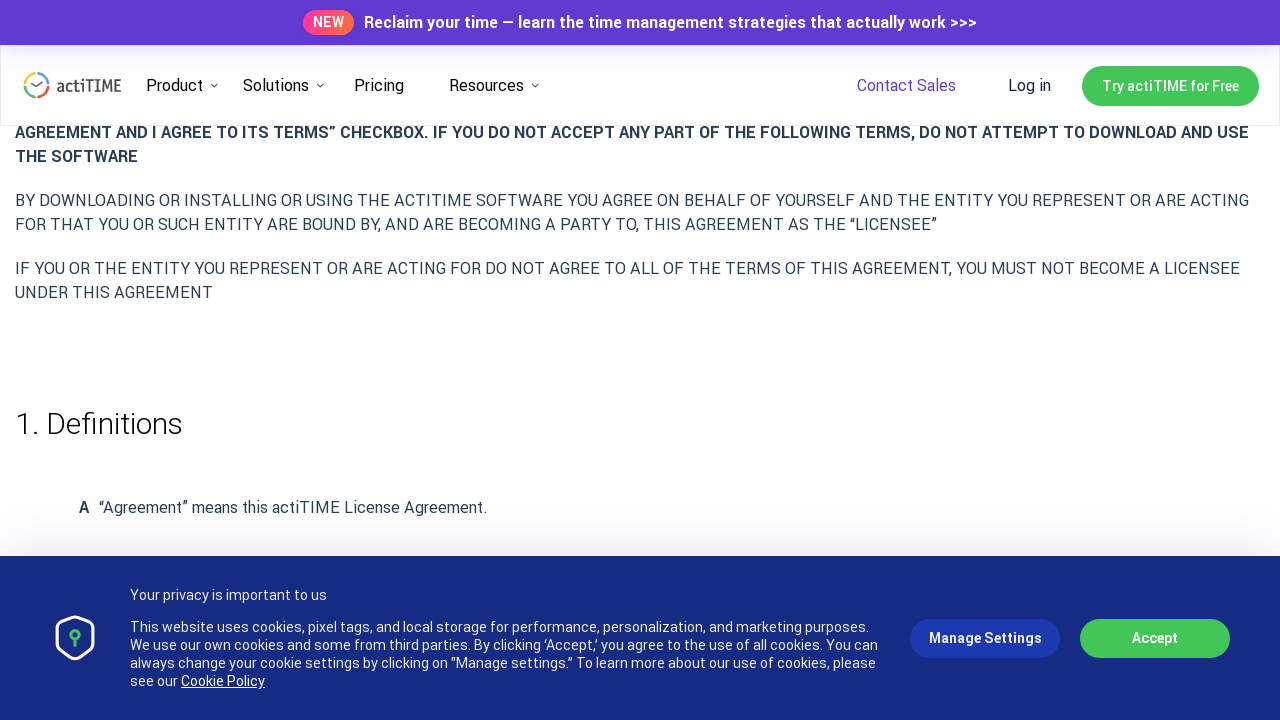

Waited 500ms for scroll animation
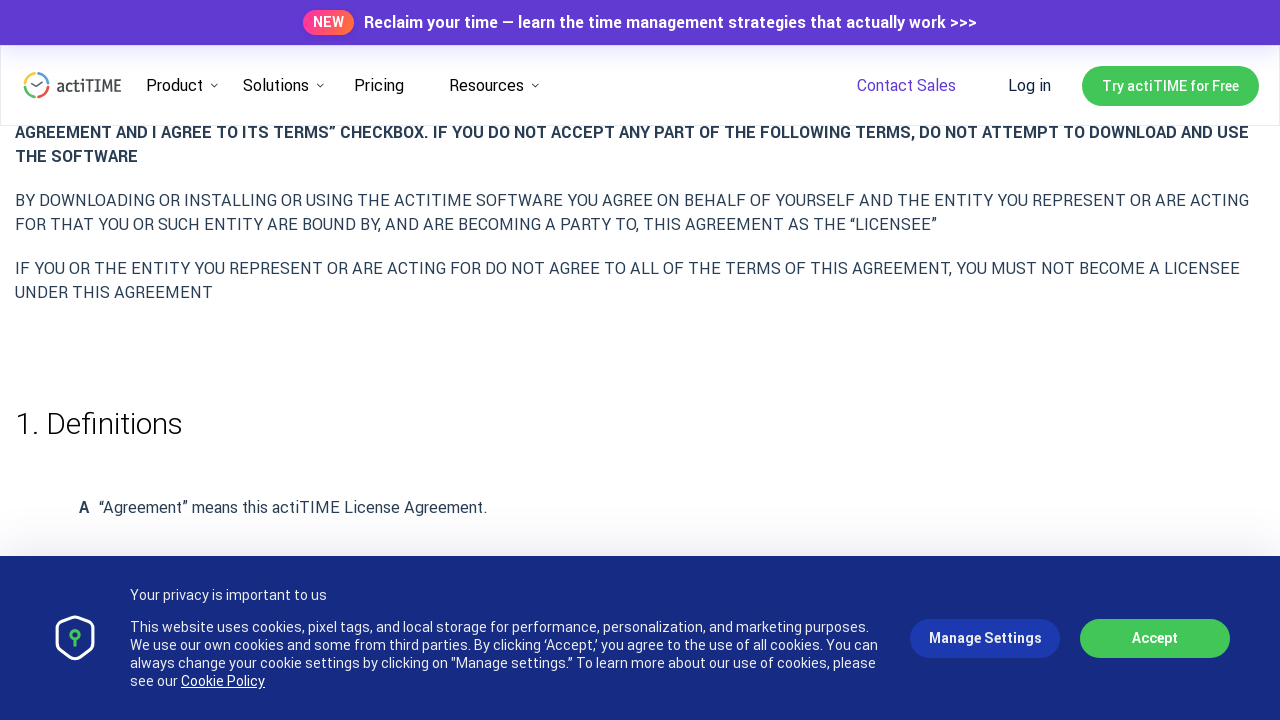

Scrolled down 500 pixels
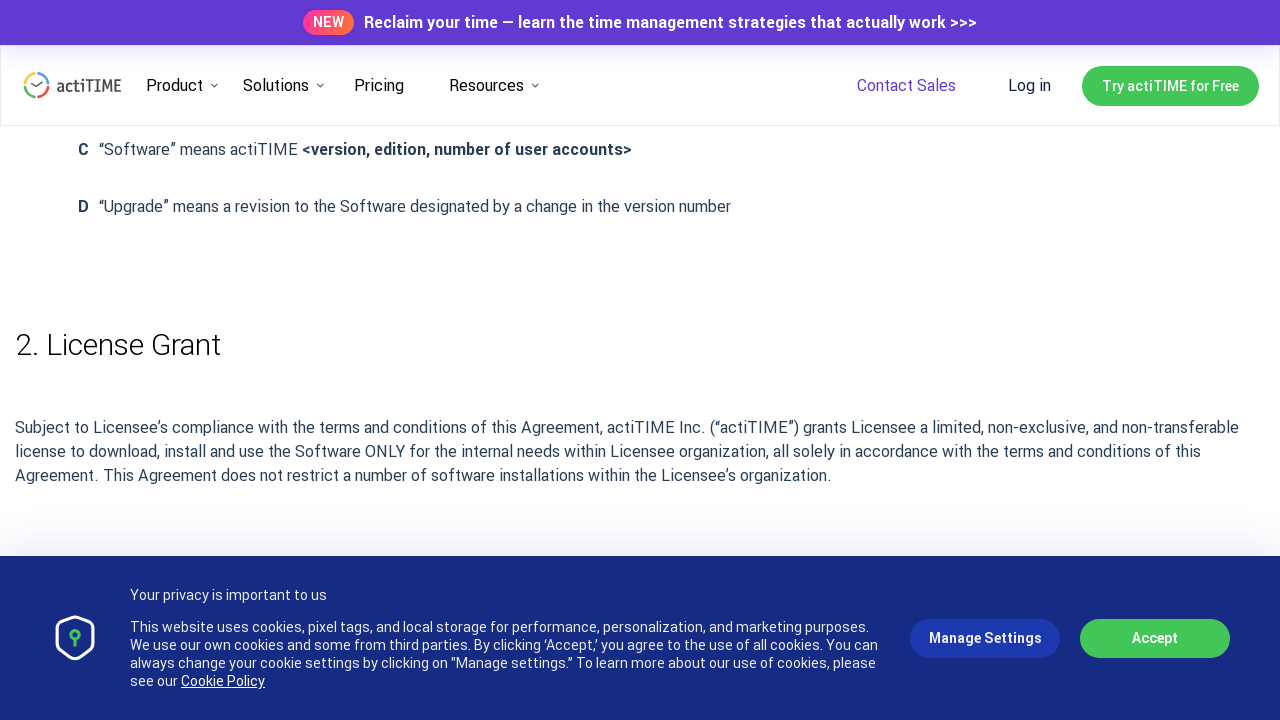

Waited 500ms for scroll animation
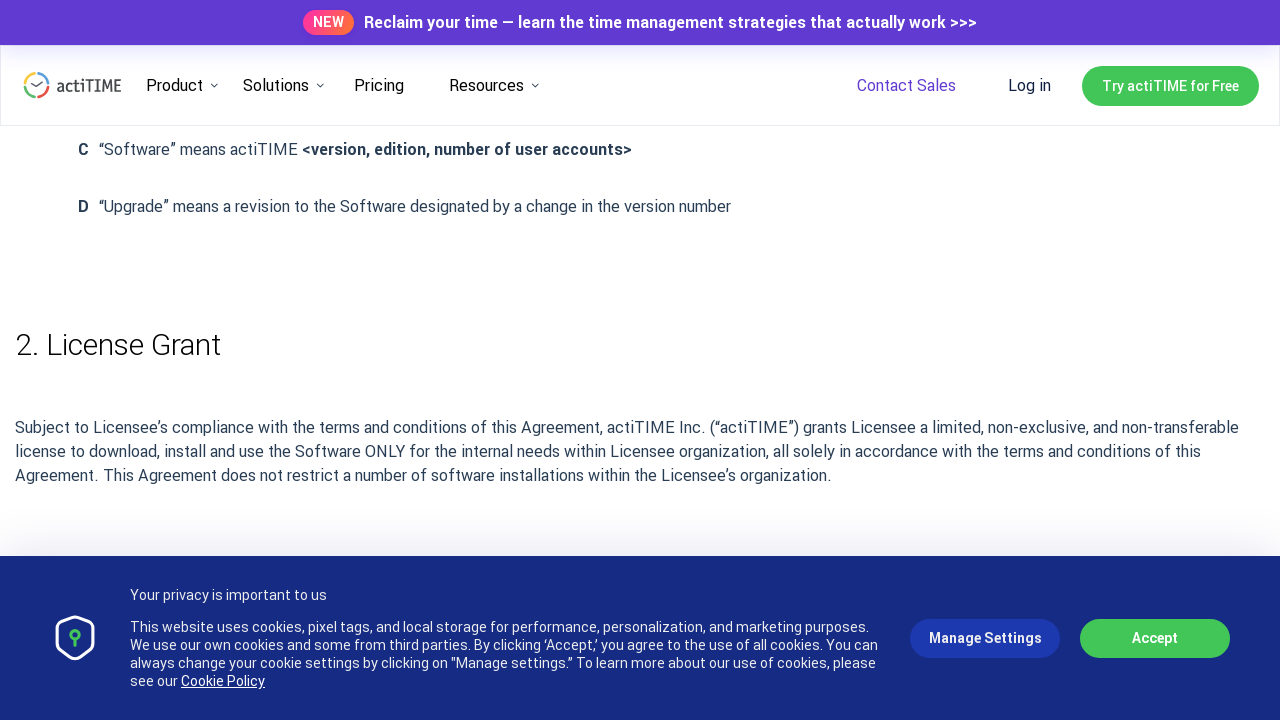

Scrolled down 500 pixels
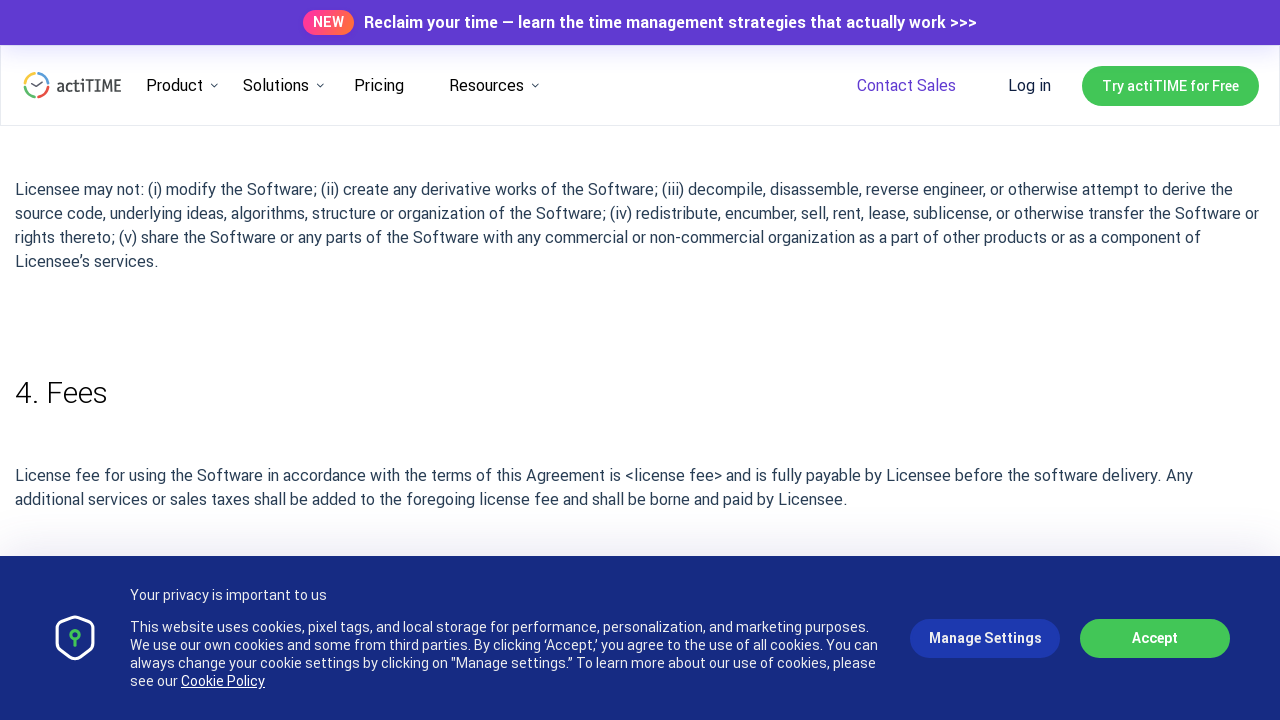

Waited 500ms for scroll animation
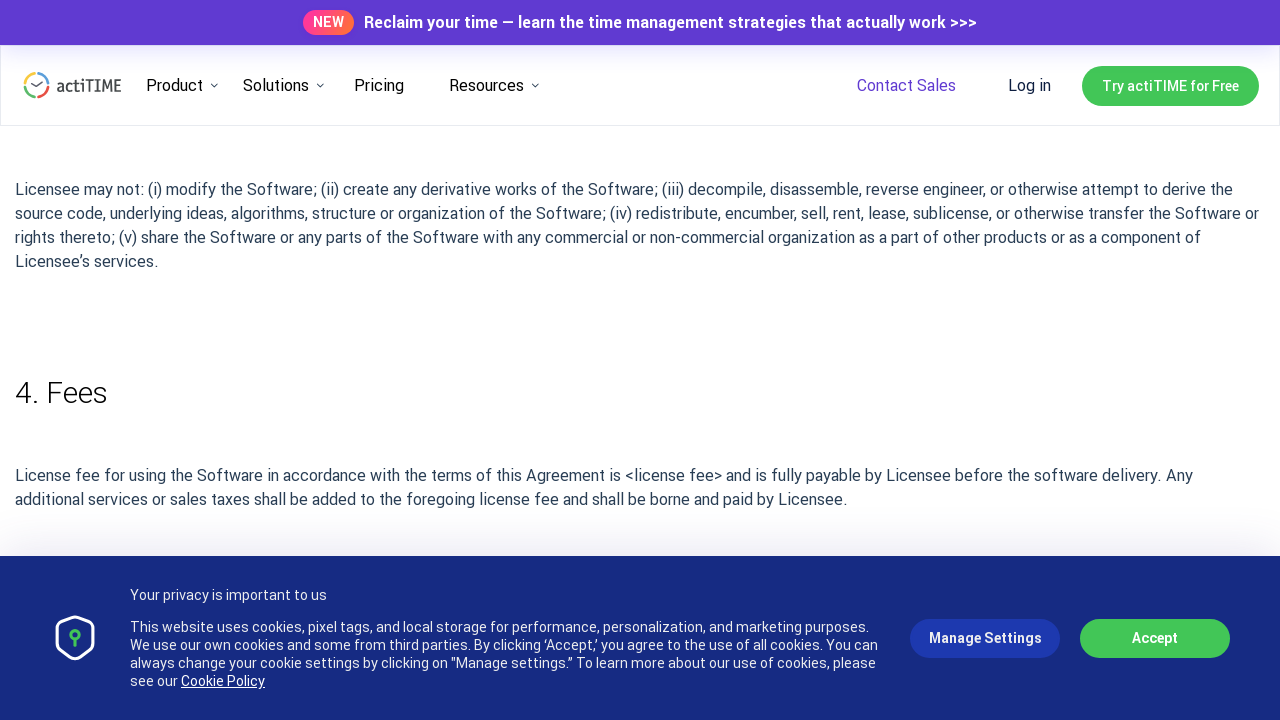

Scrolled down 500 pixels
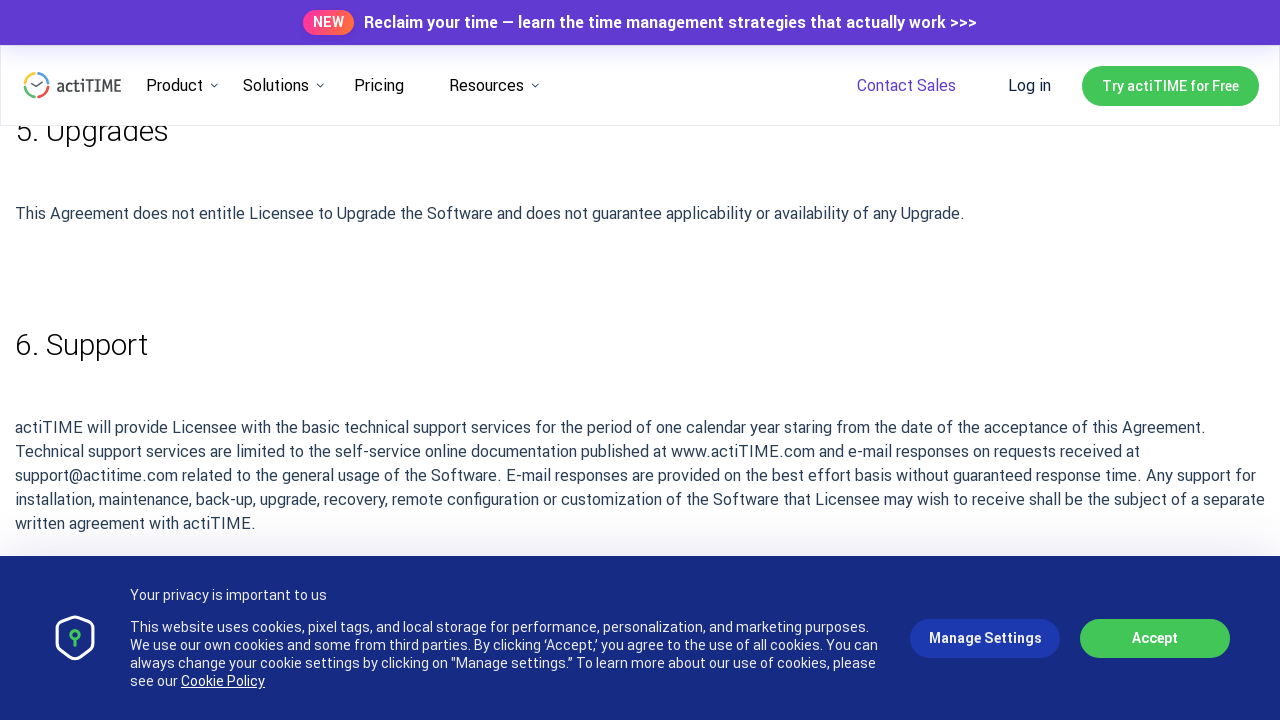

Waited 500ms for scroll animation
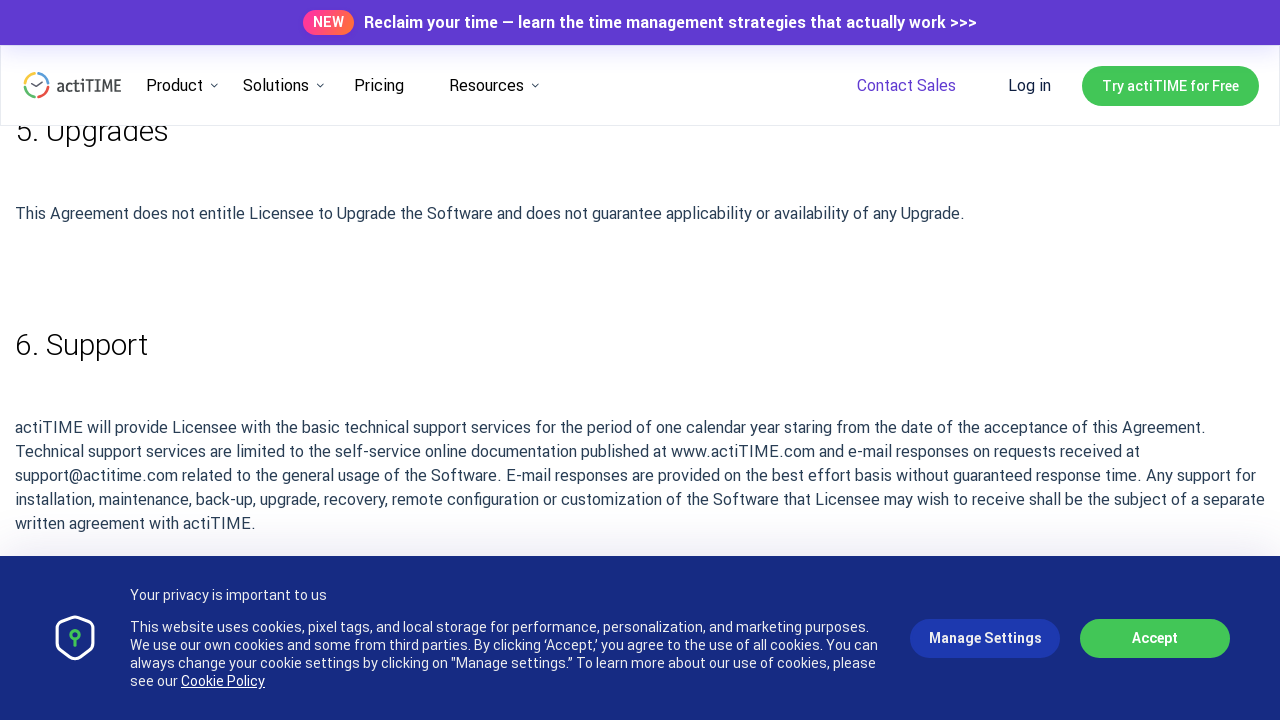

Scrolled down 500 pixels
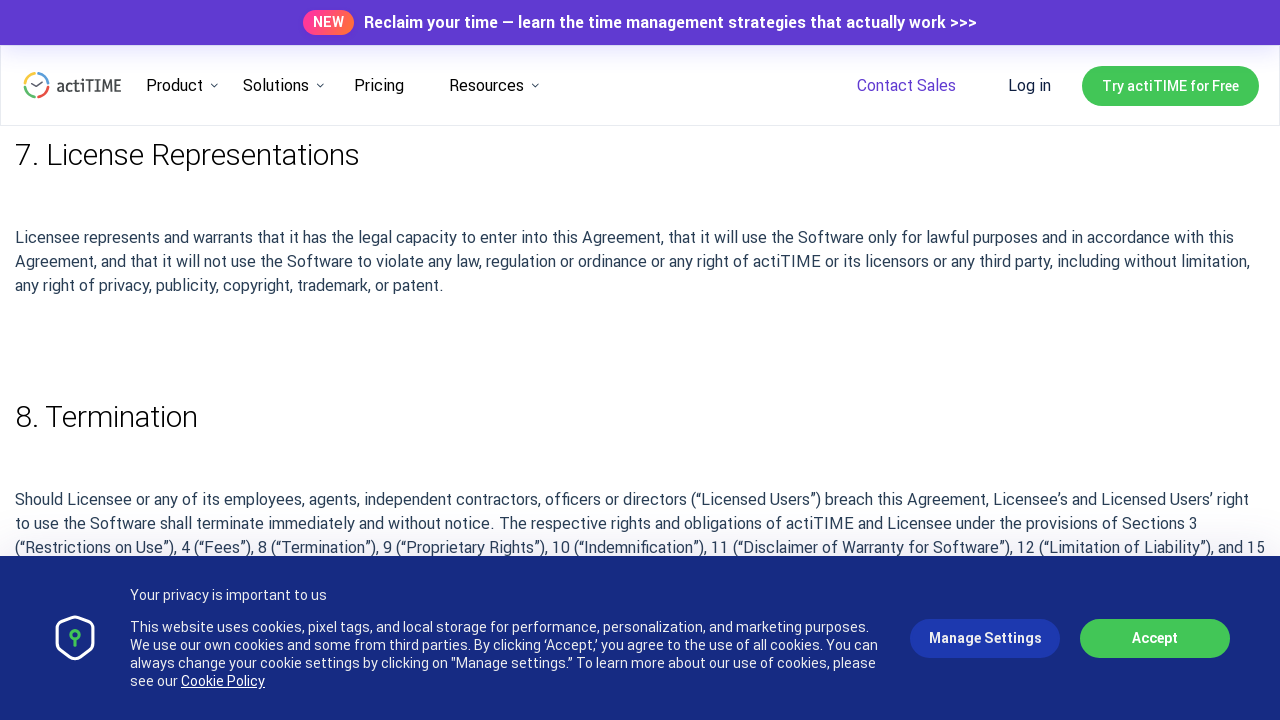

Waited 500ms for scroll animation
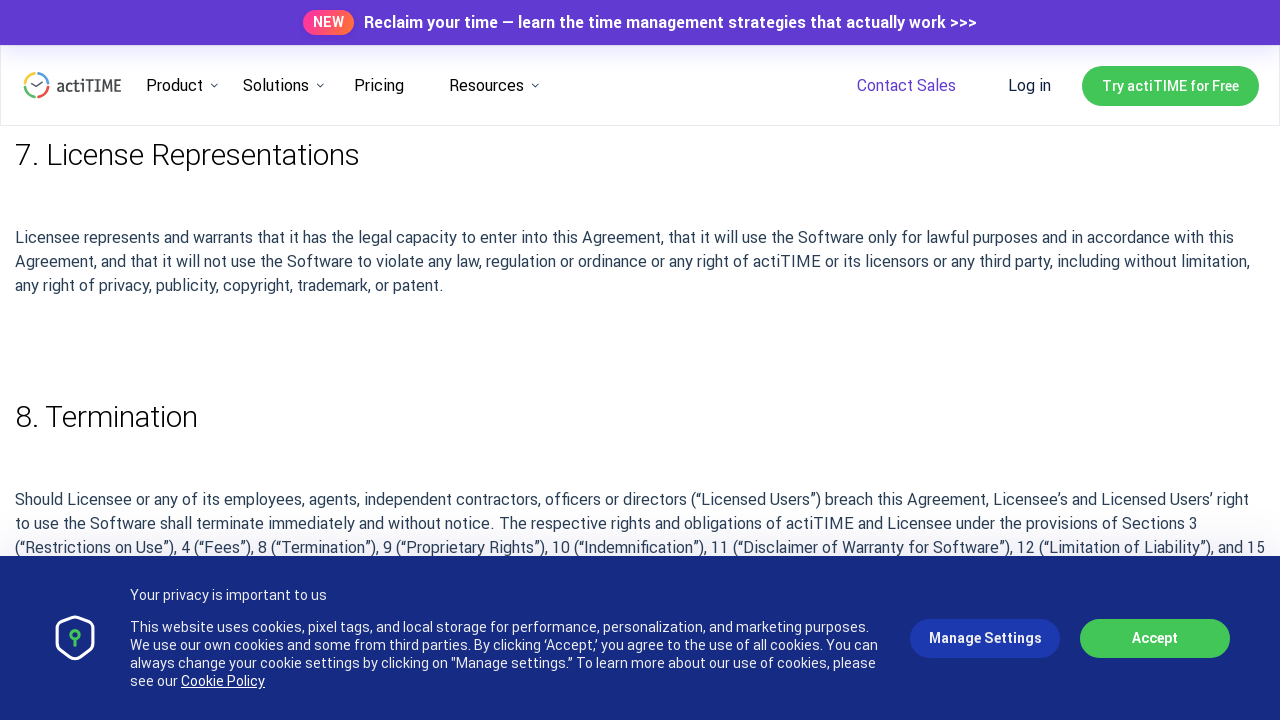

Scrolled down 500 pixels
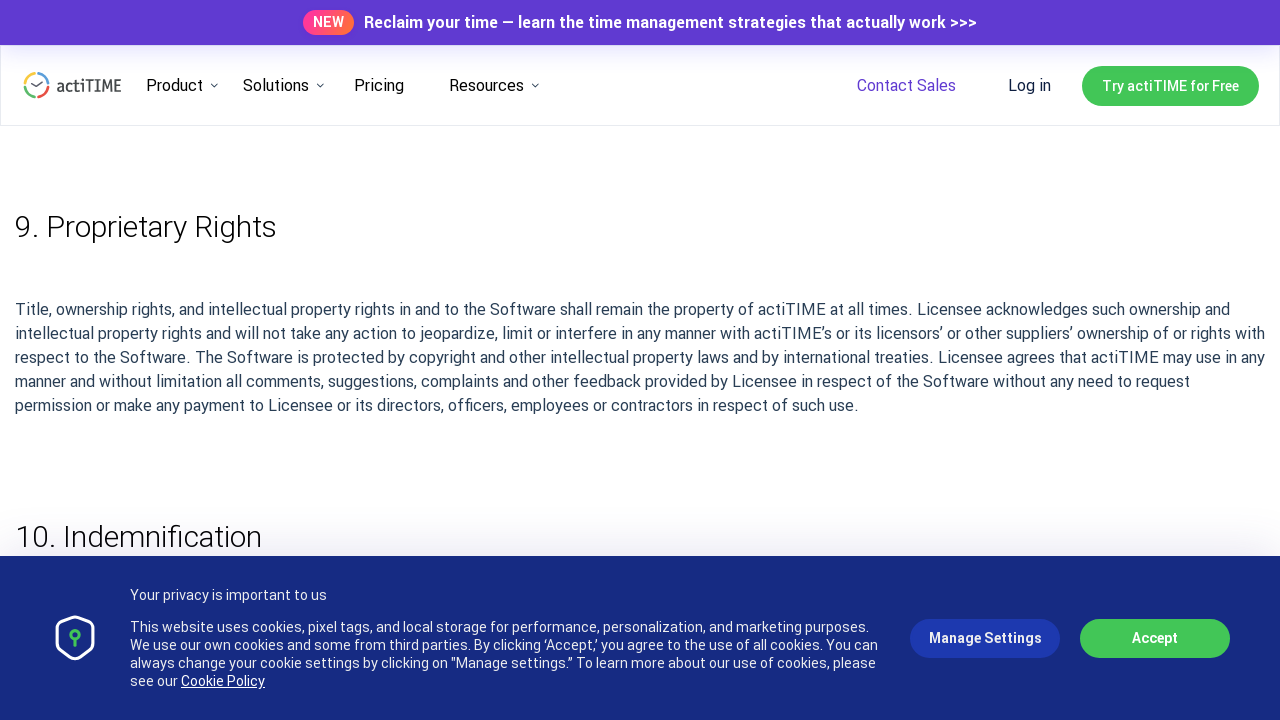

Waited 500ms for scroll animation
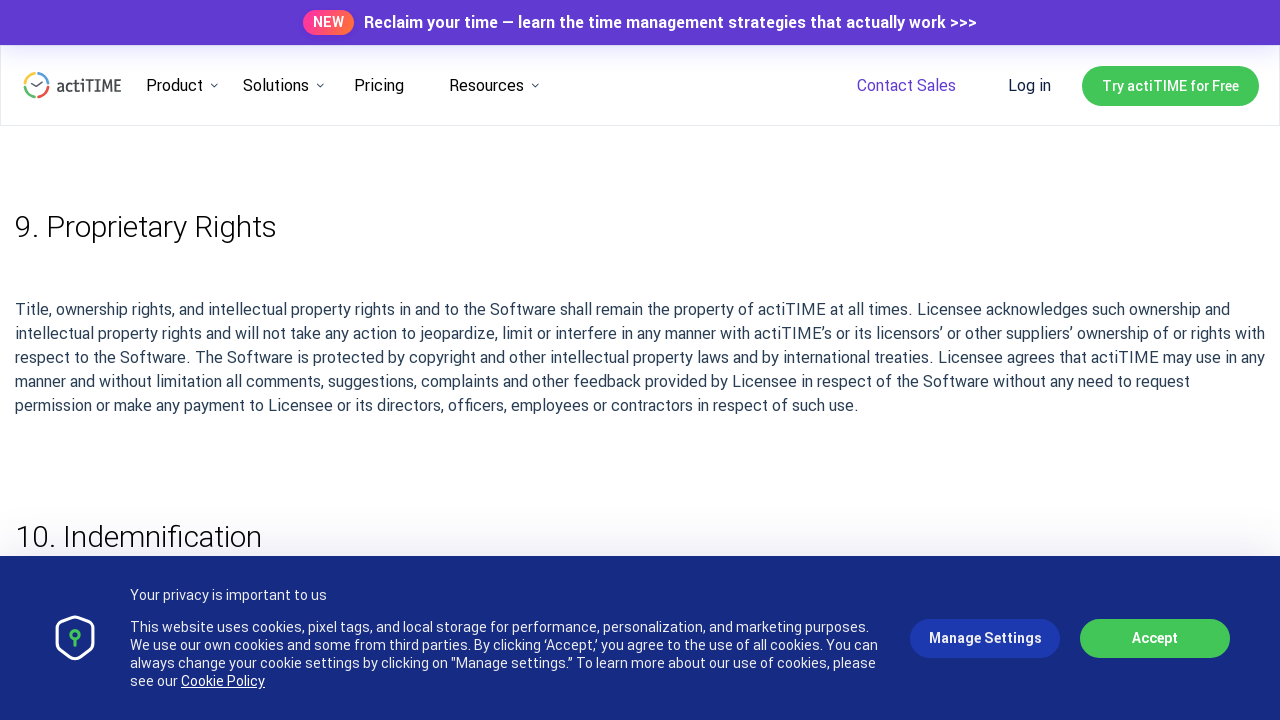

Scrolled down 500 pixels
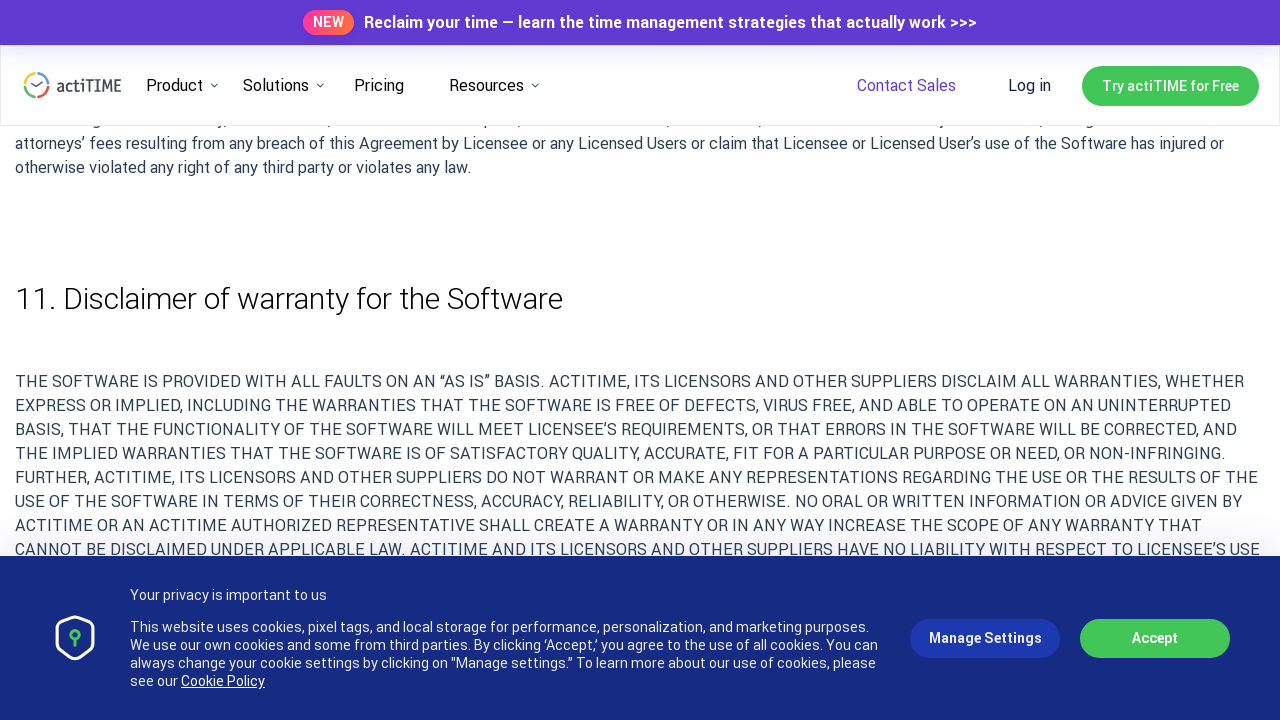

Waited 500ms for scroll animation
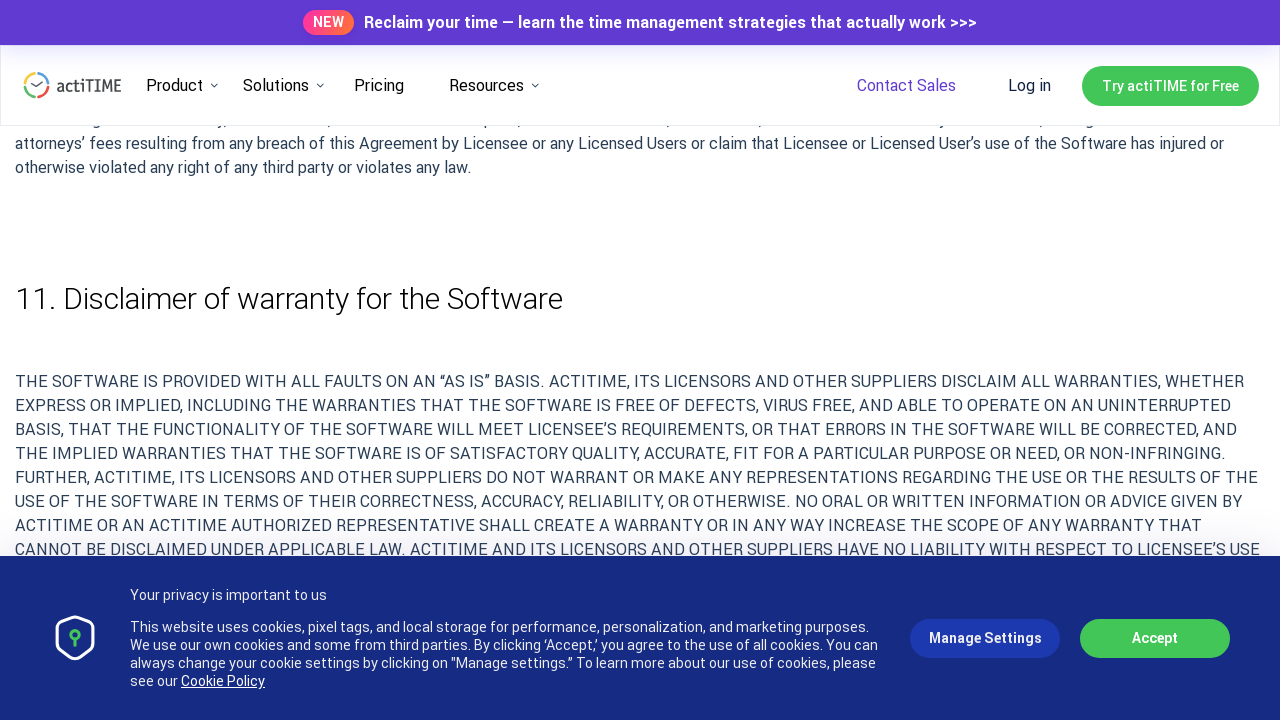

Scrolled down 500 pixels
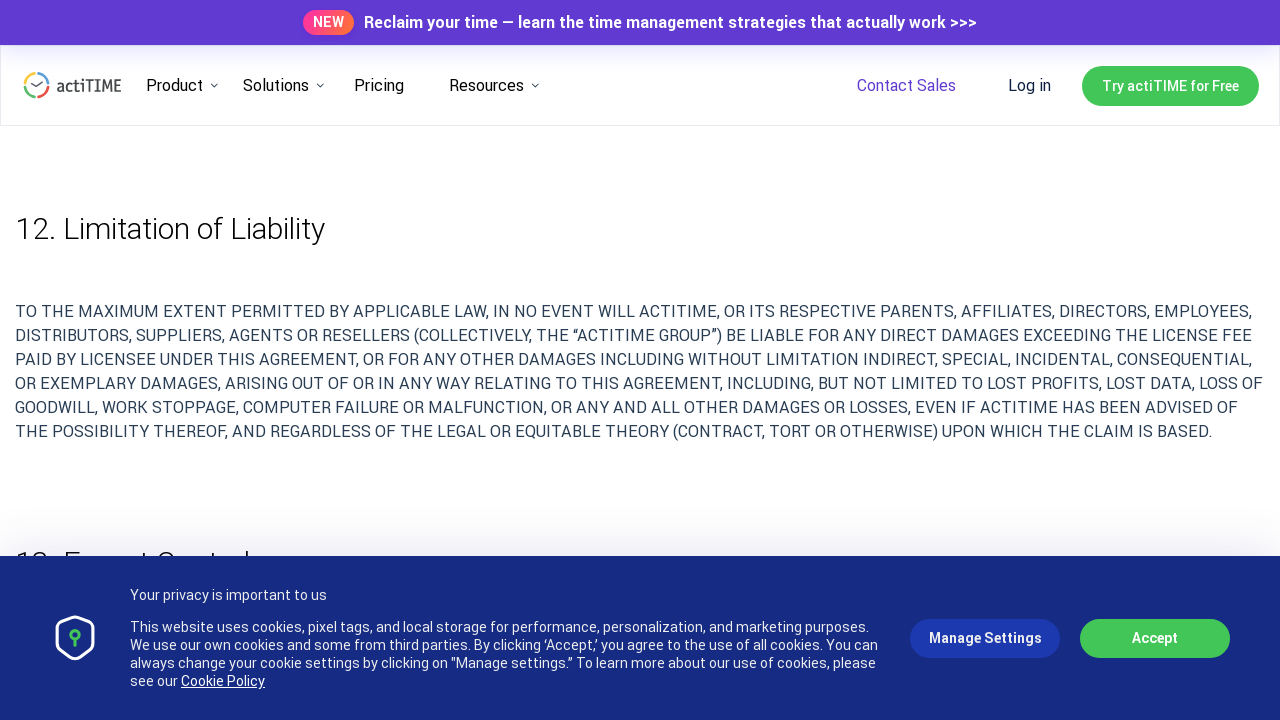

Waited 500ms for scroll animation
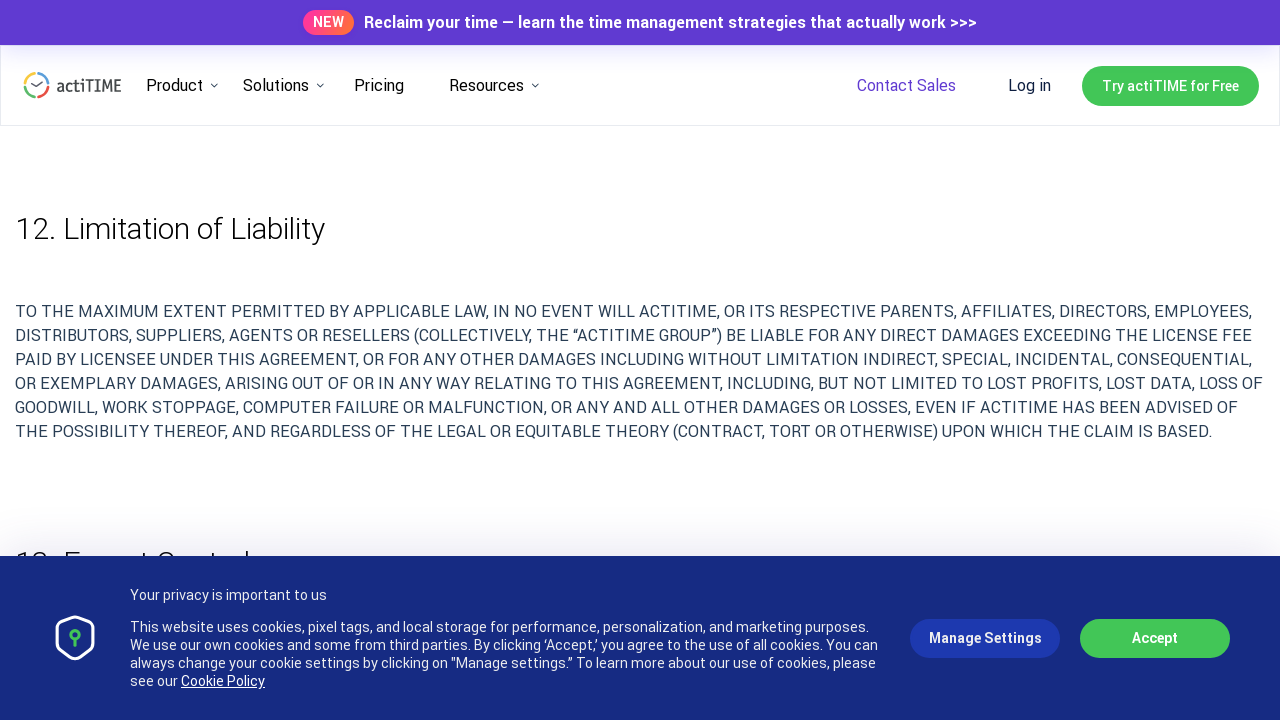

Scrolled down 500 pixels
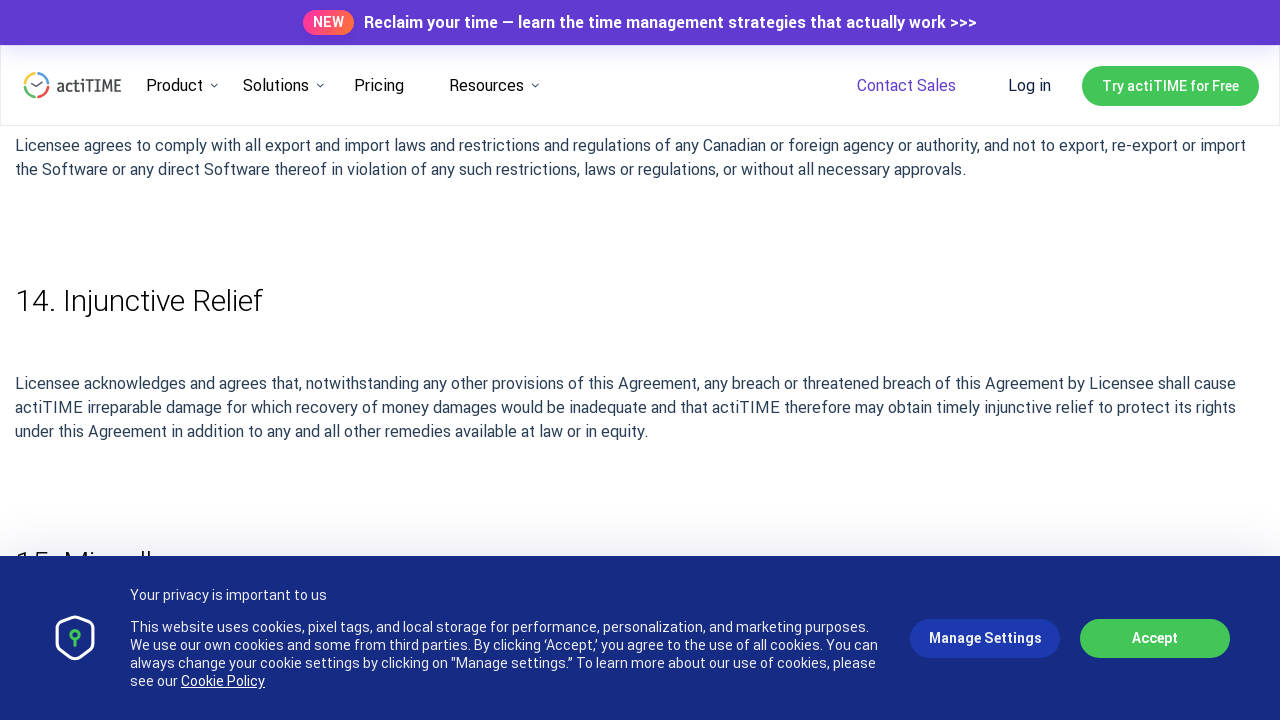

Waited 500ms for scroll animation
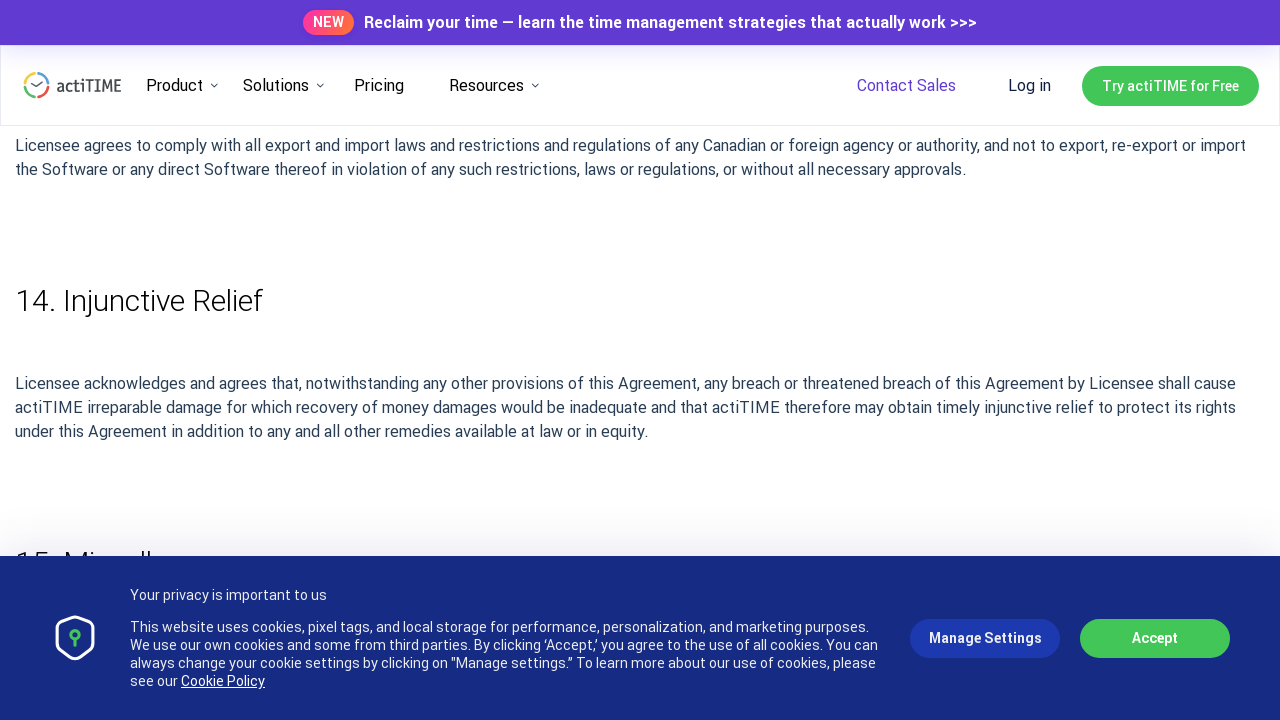

Scrolled down 500 pixels
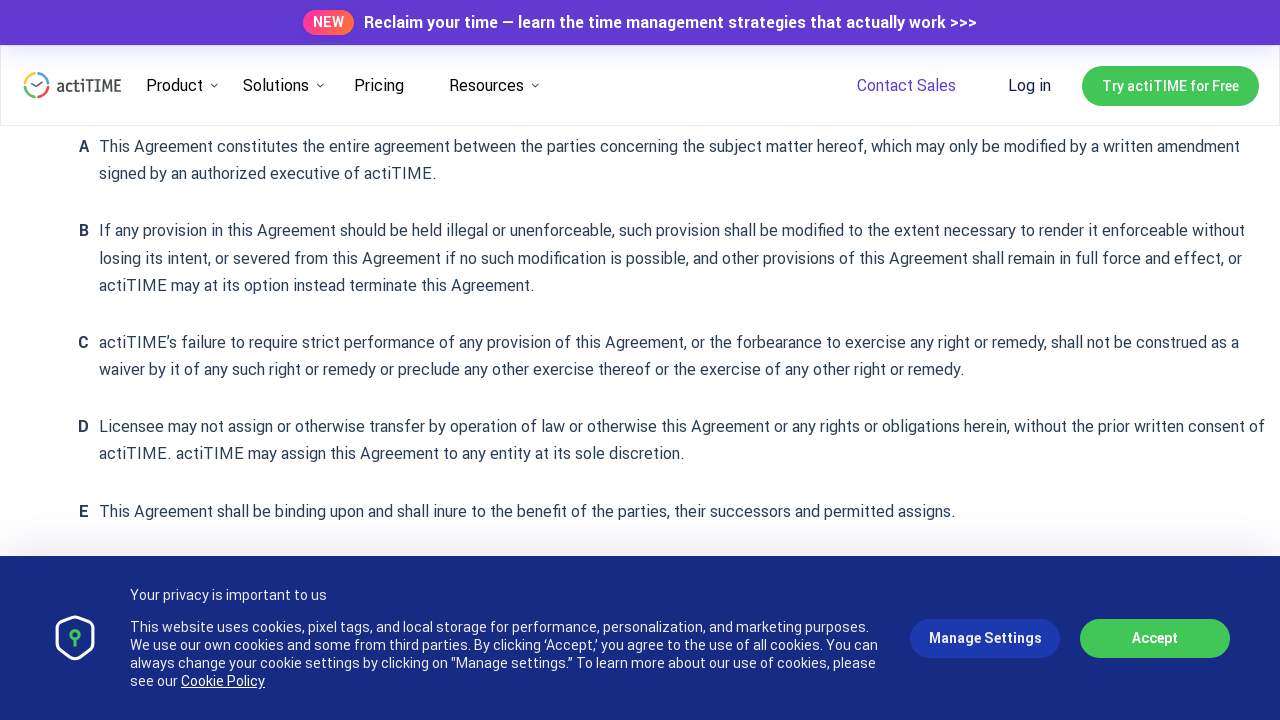

Waited 500ms for scroll animation
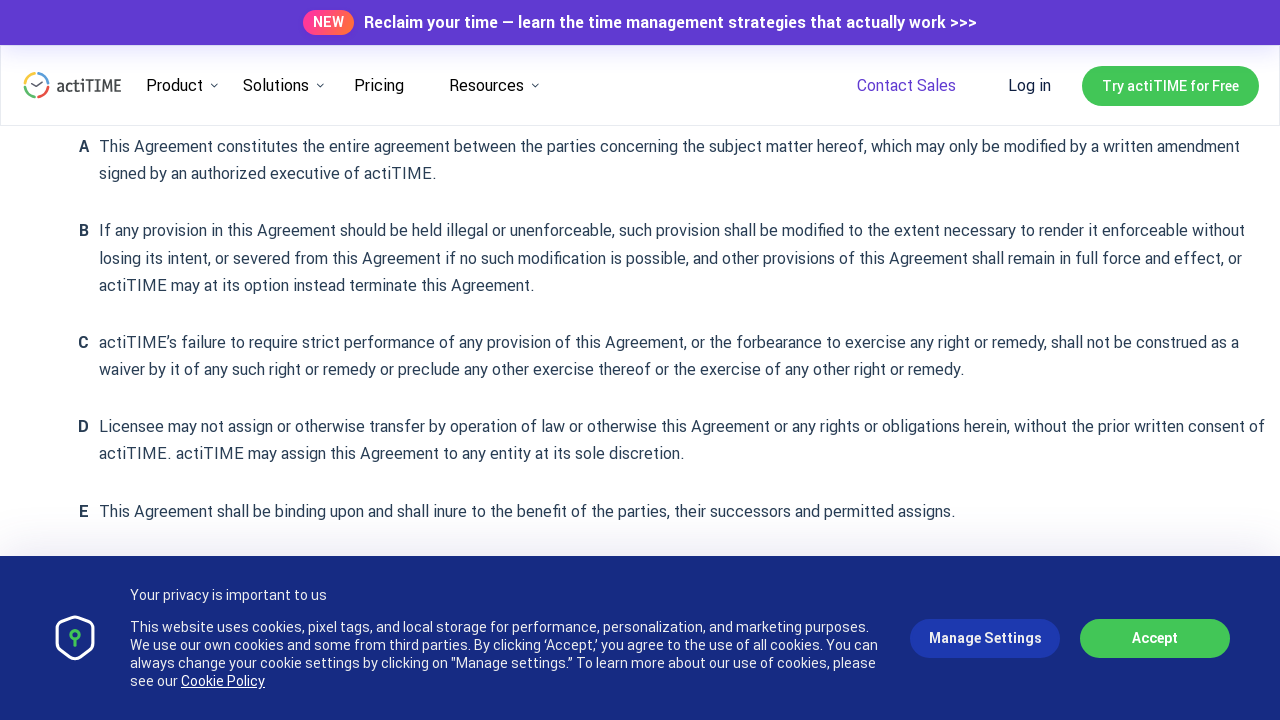

Scrolled up 500 pixels
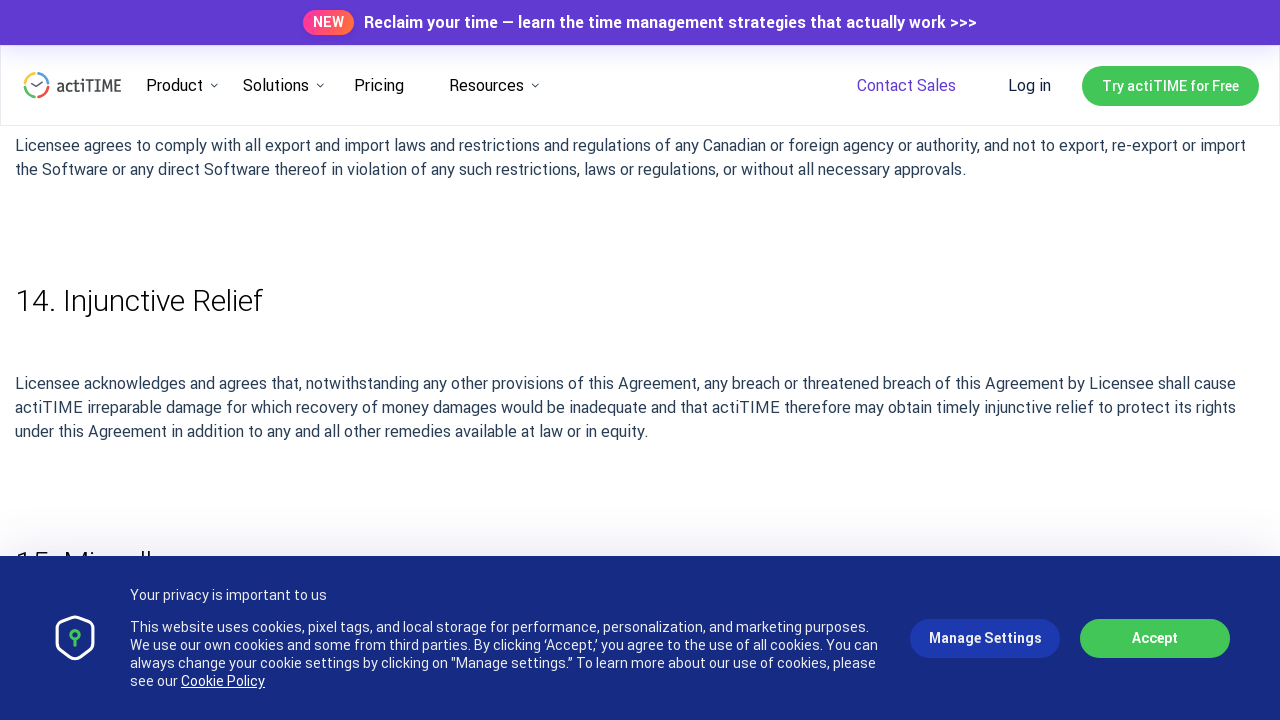

Waited 500ms for scroll animation
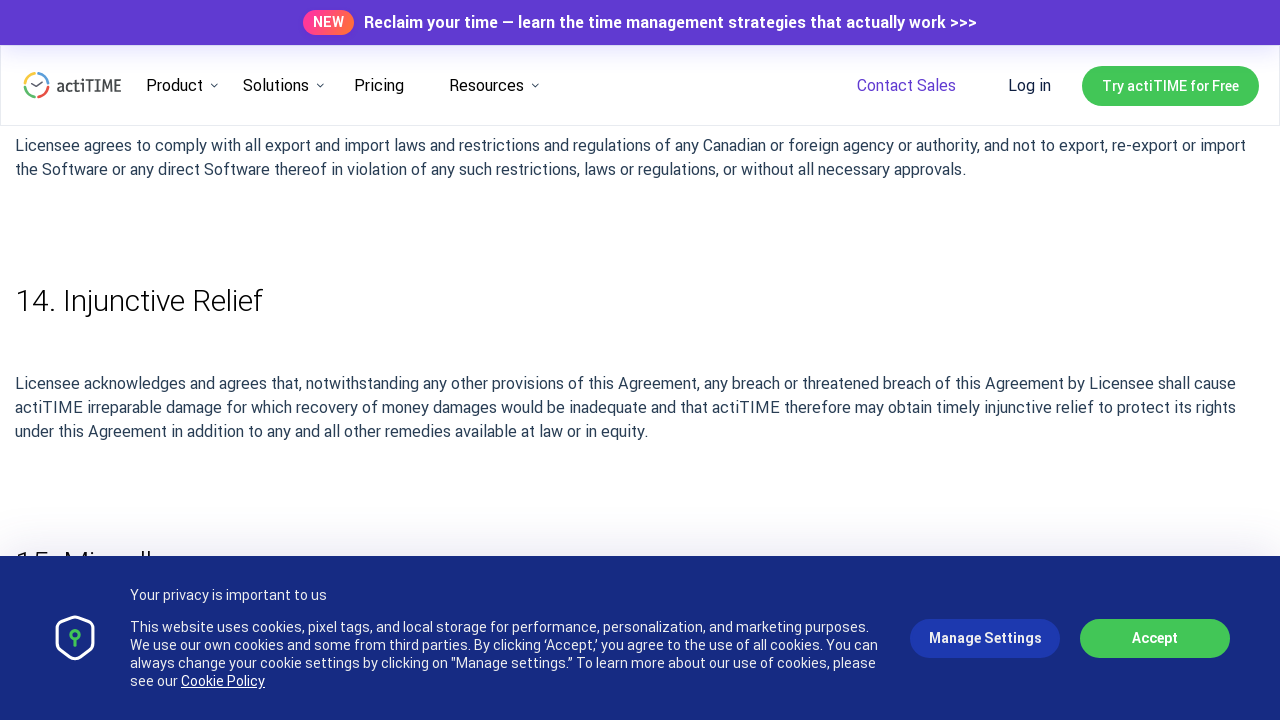

Scrolled up 500 pixels
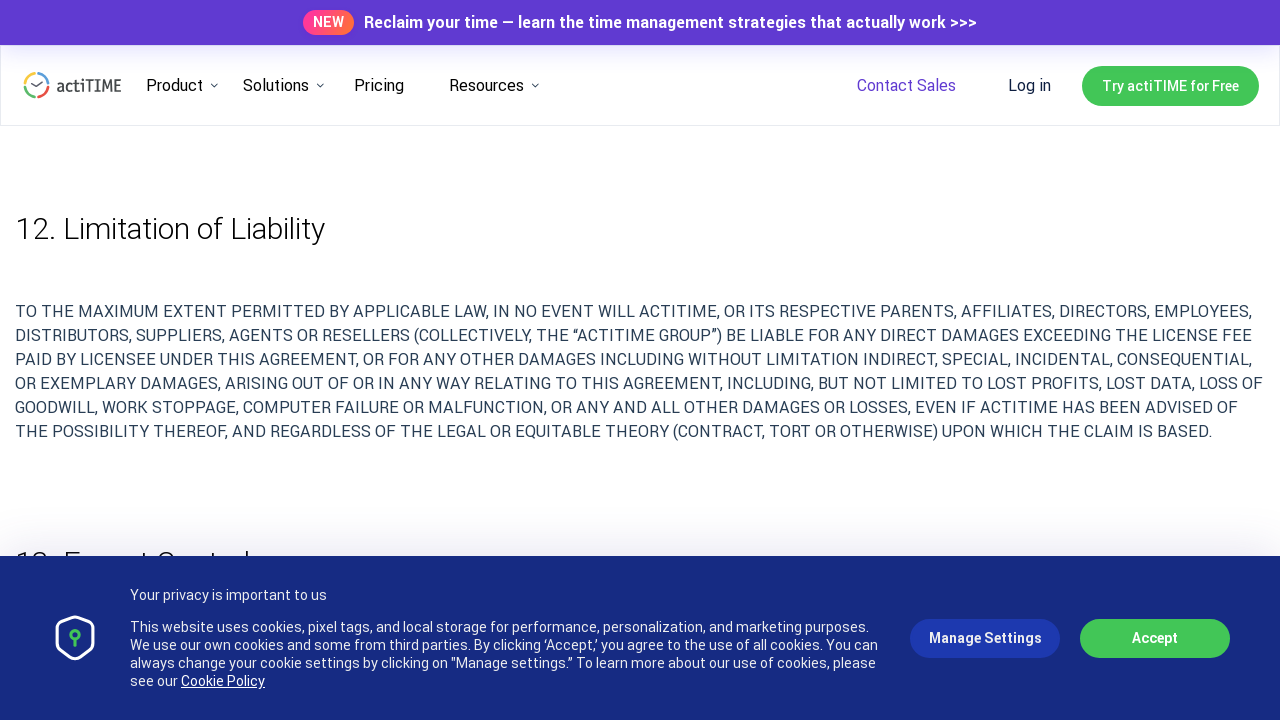

Waited 500ms for scroll animation
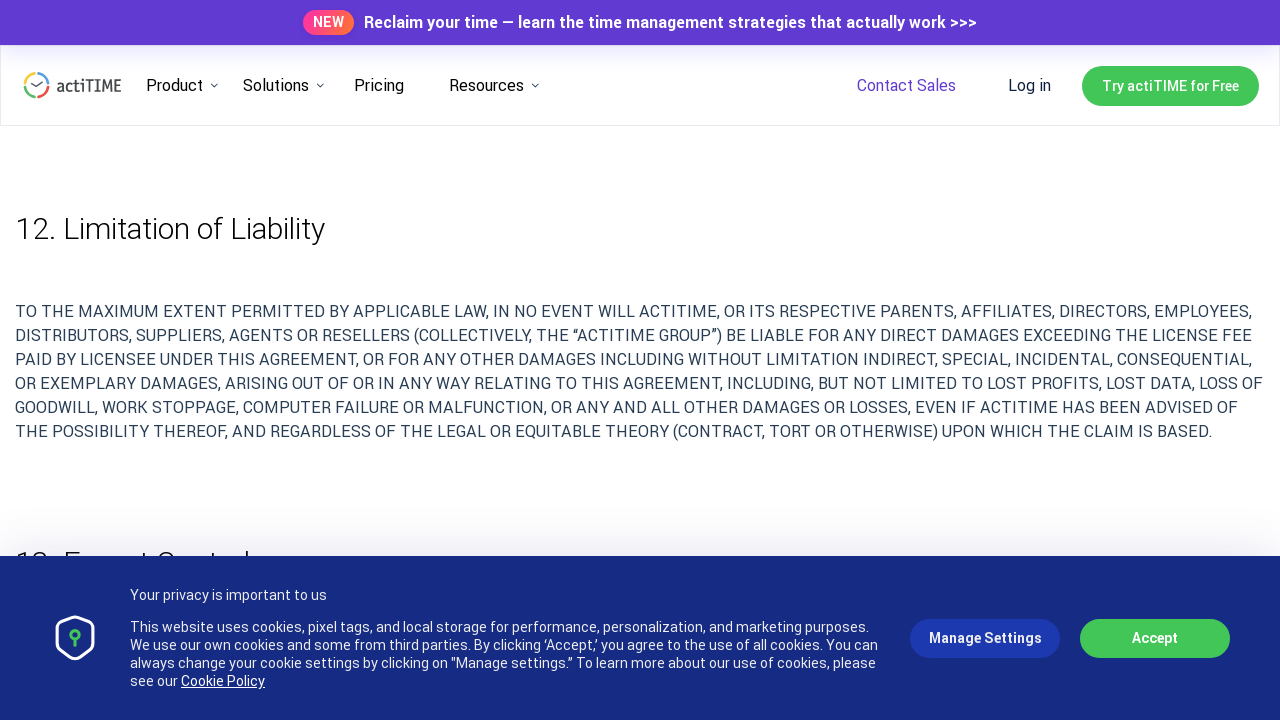

Scrolled up 500 pixels
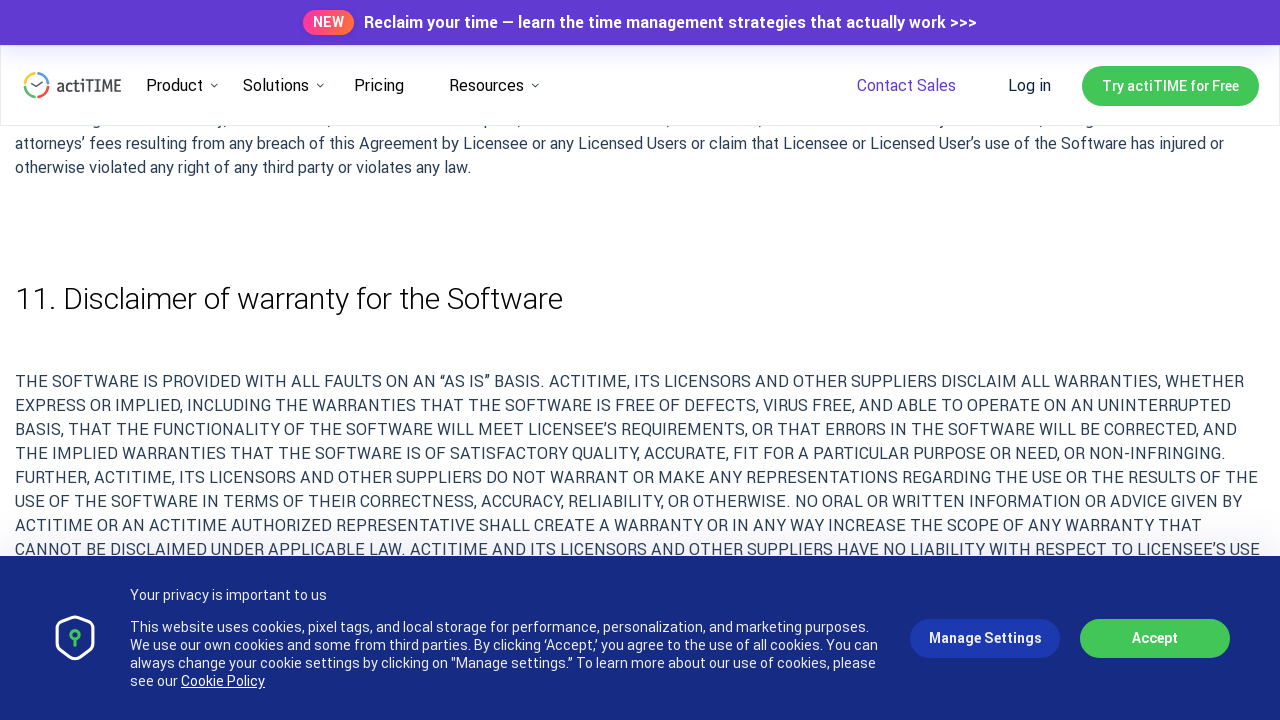

Waited 500ms for scroll animation
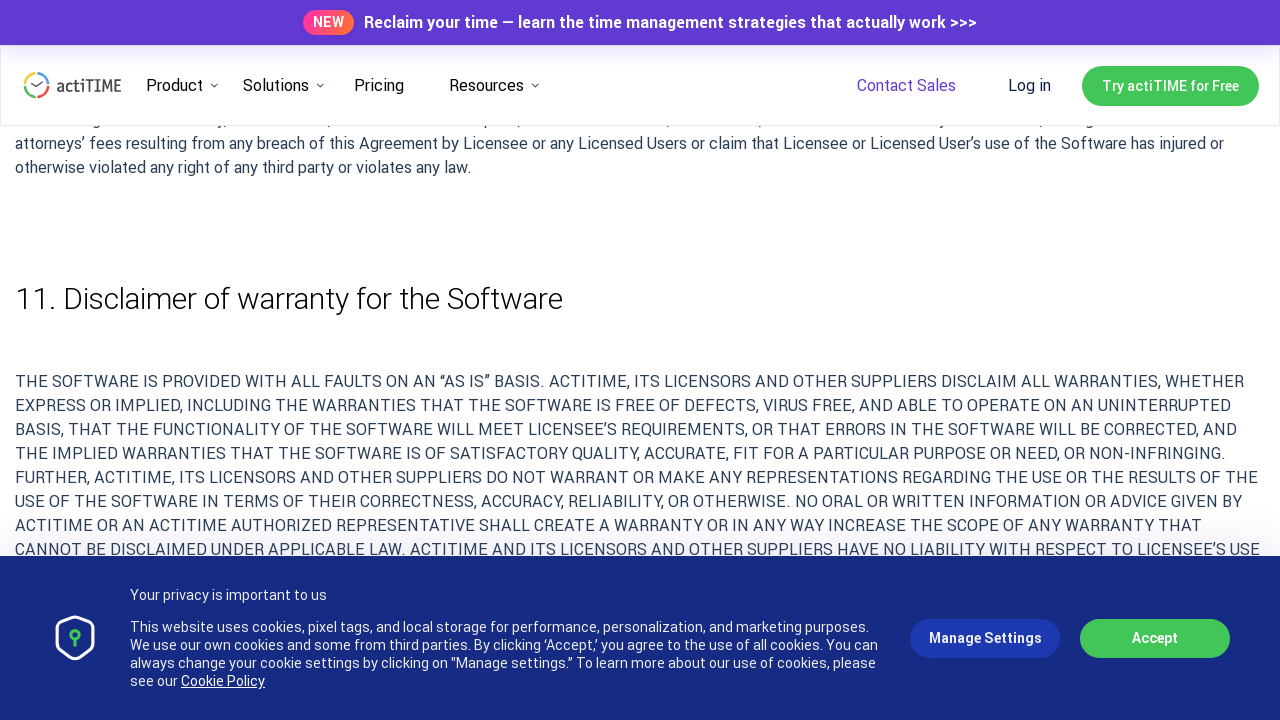

Scrolled up 500 pixels
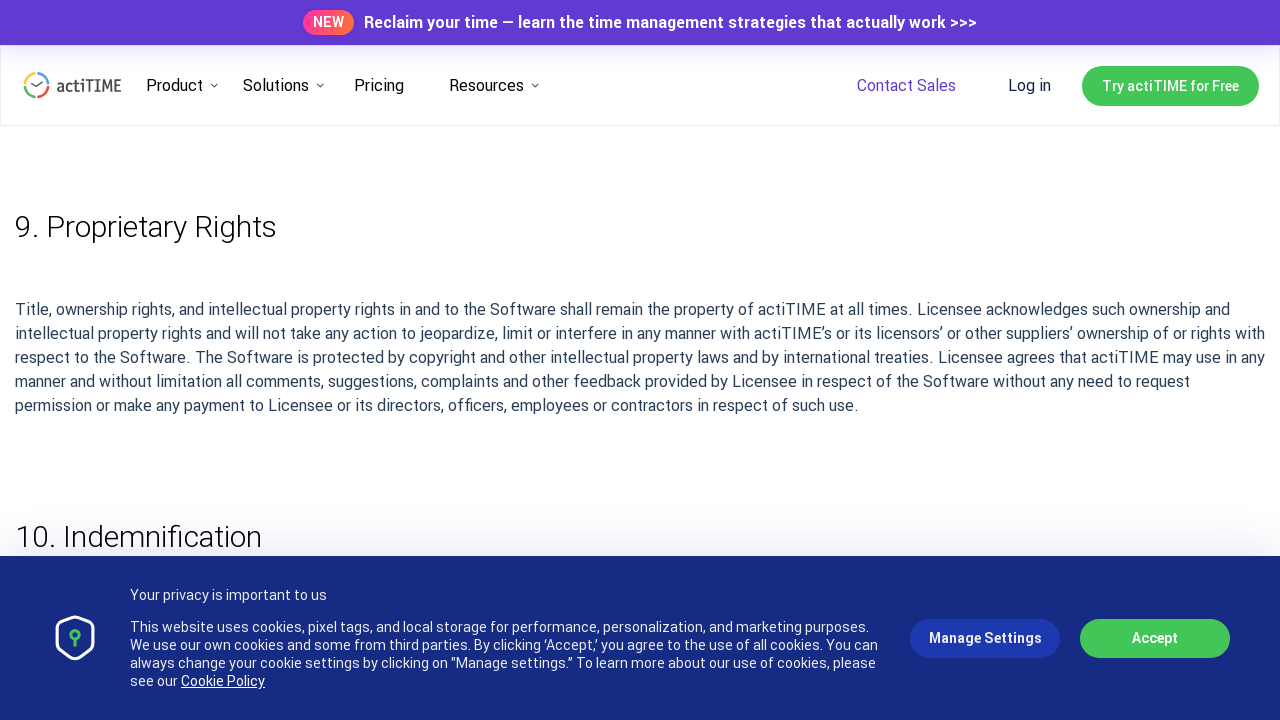

Waited 500ms for scroll animation
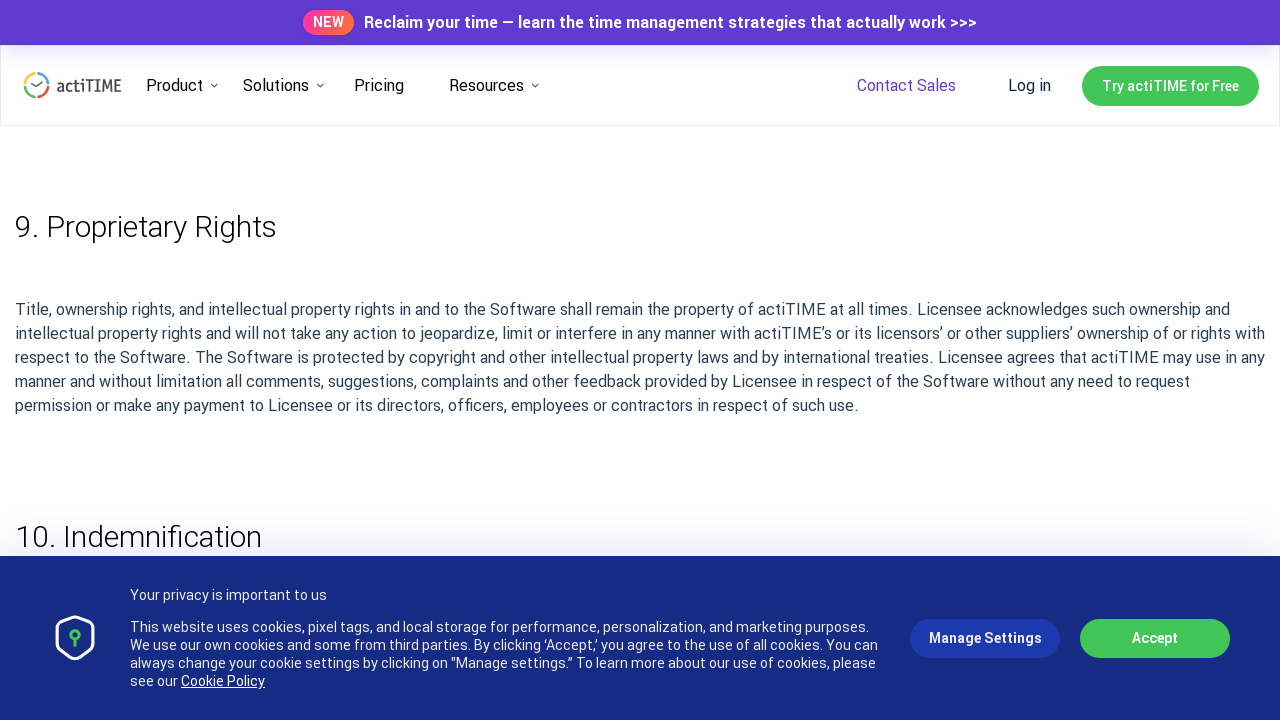

Scrolled up 500 pixels
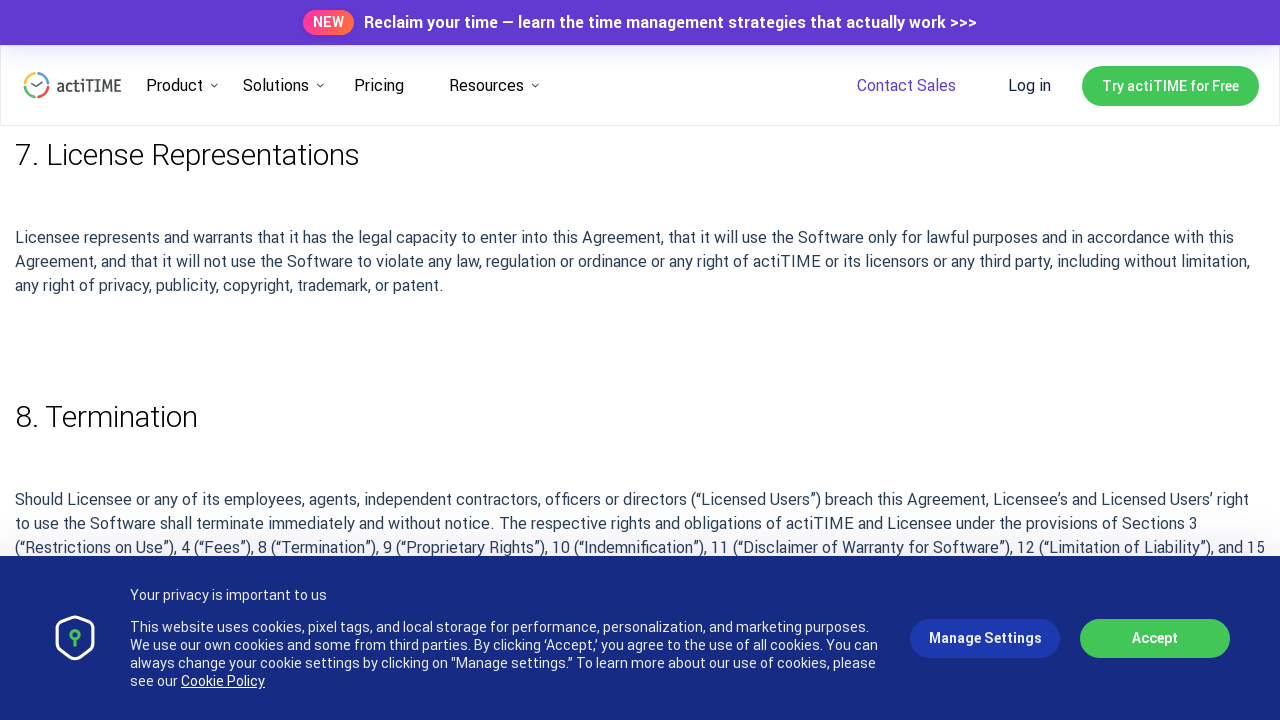

Waited 500ms for scroll animation
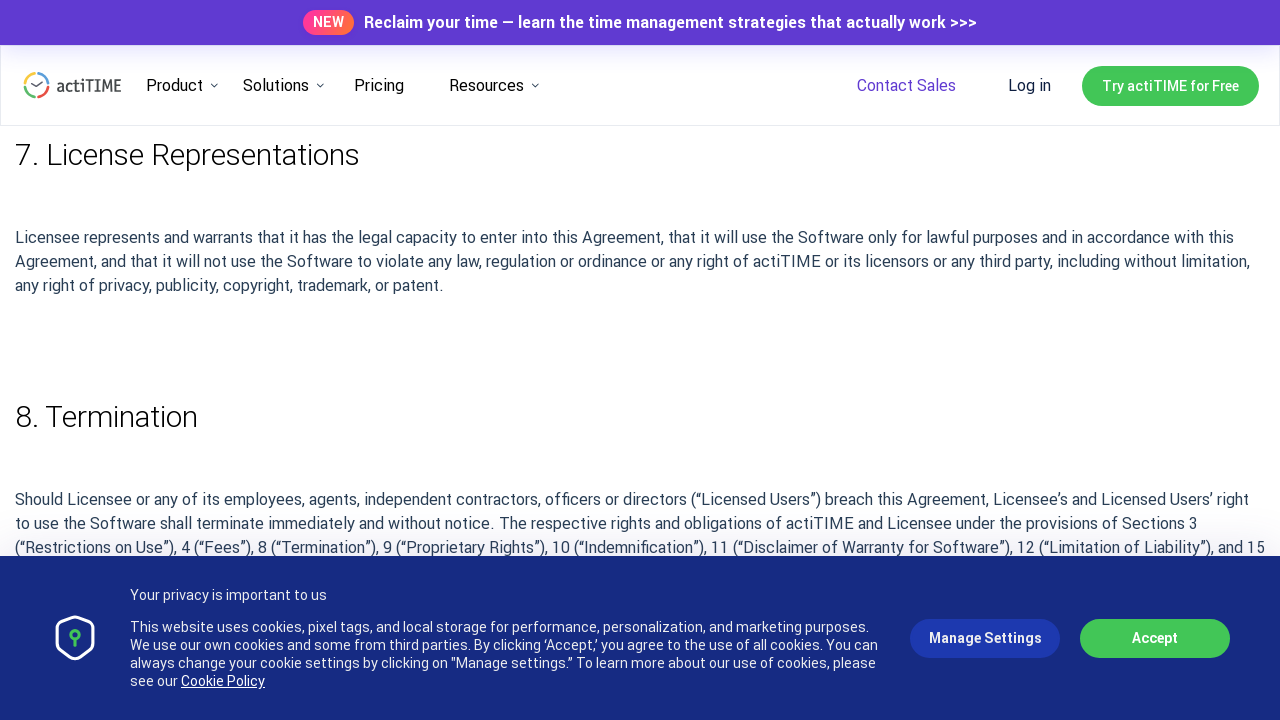

Scrolled up 500 pixels
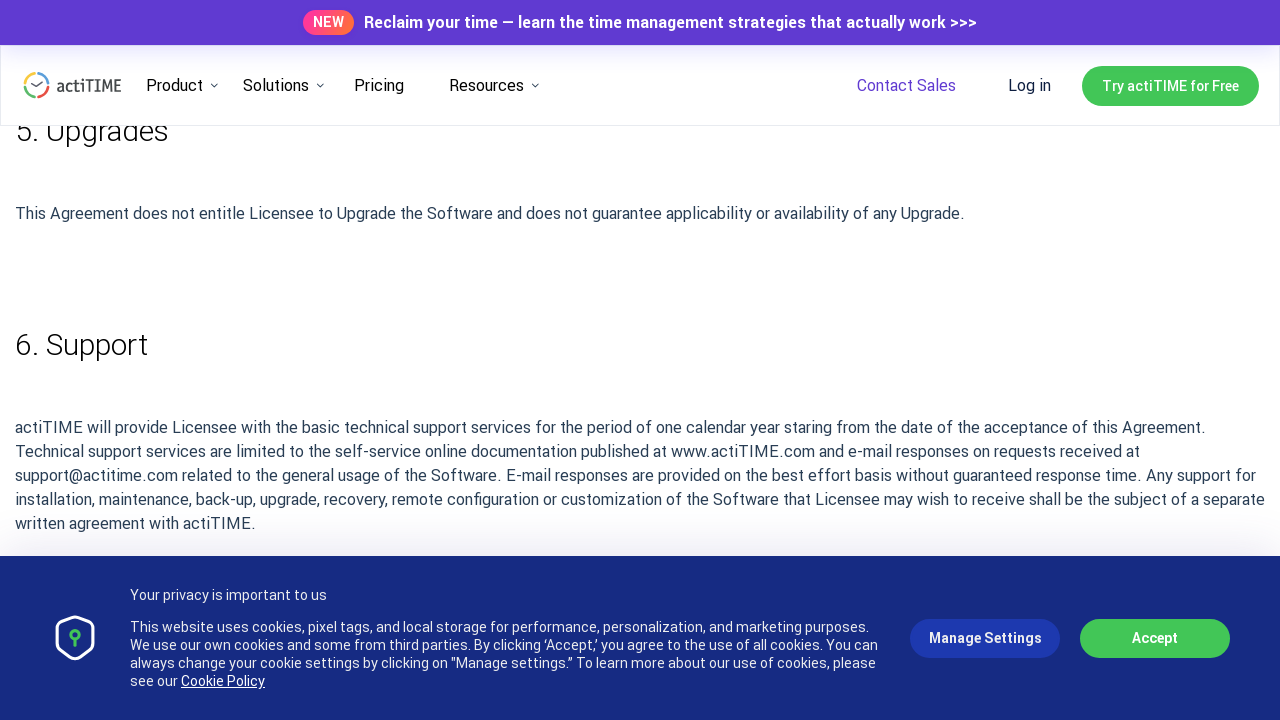

Waited 500ms for scroll animation
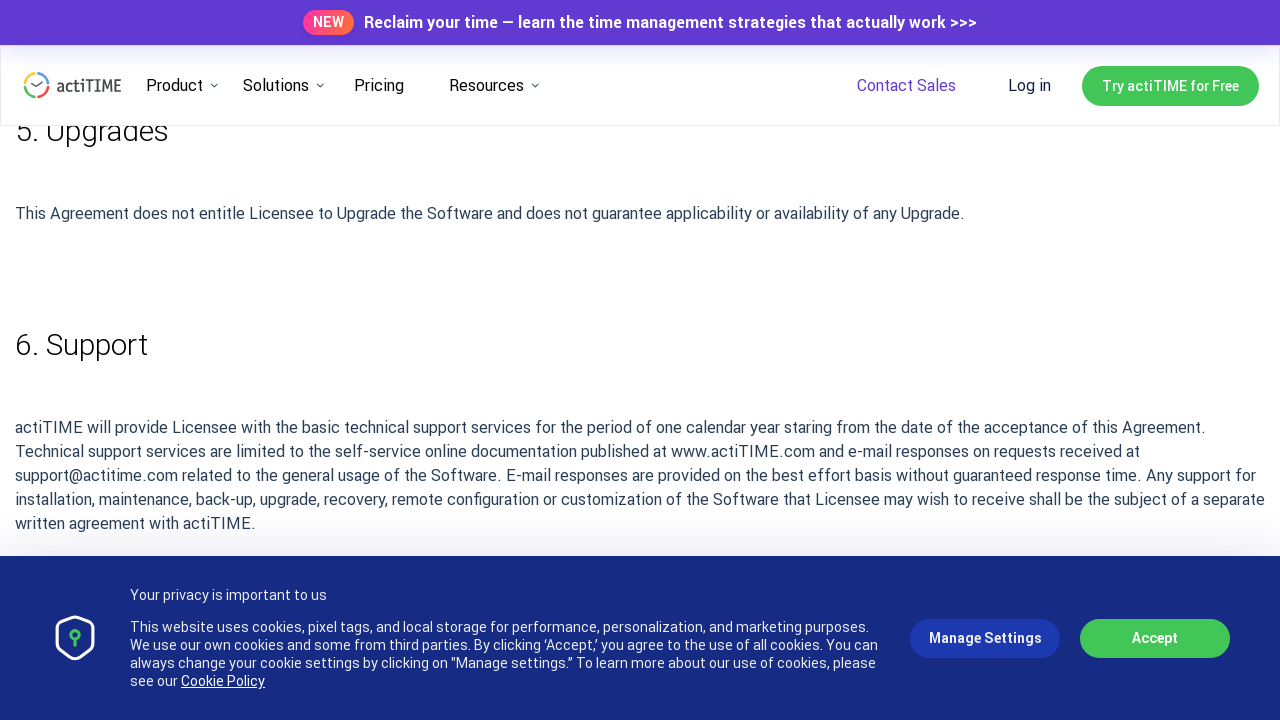

Scrolled up 500 pixels
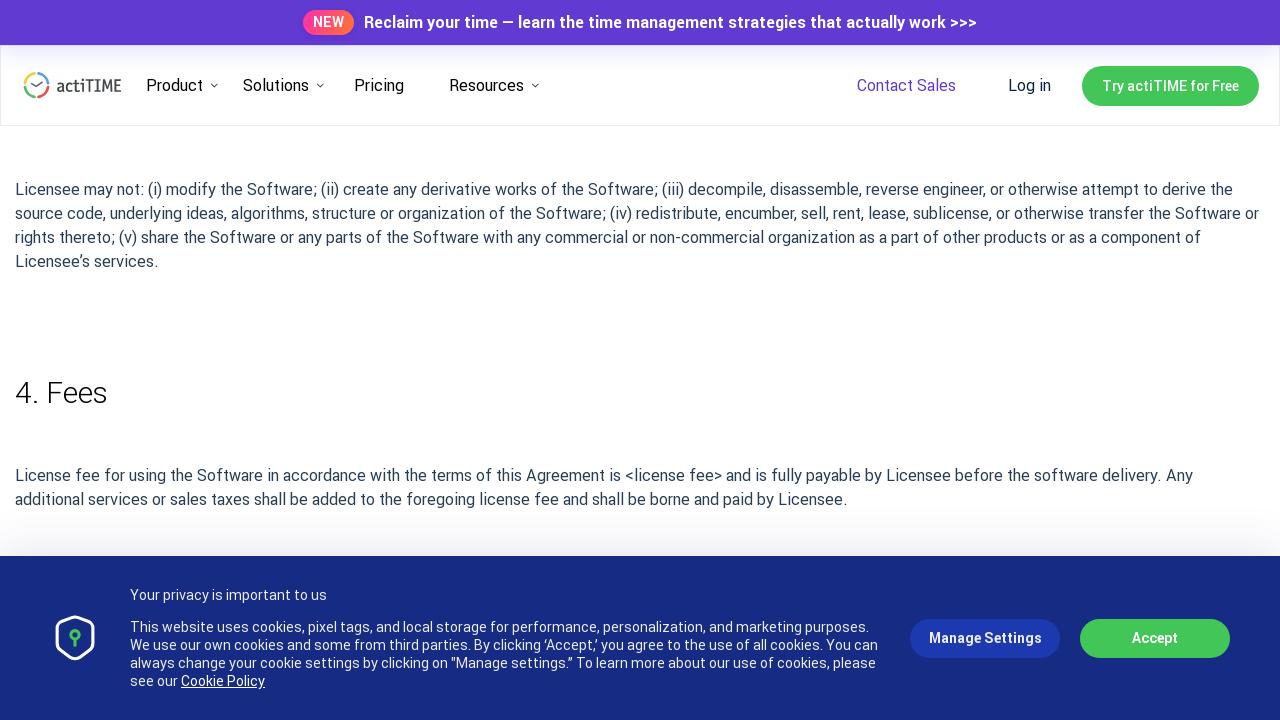

Waited 500ms for scroll animation
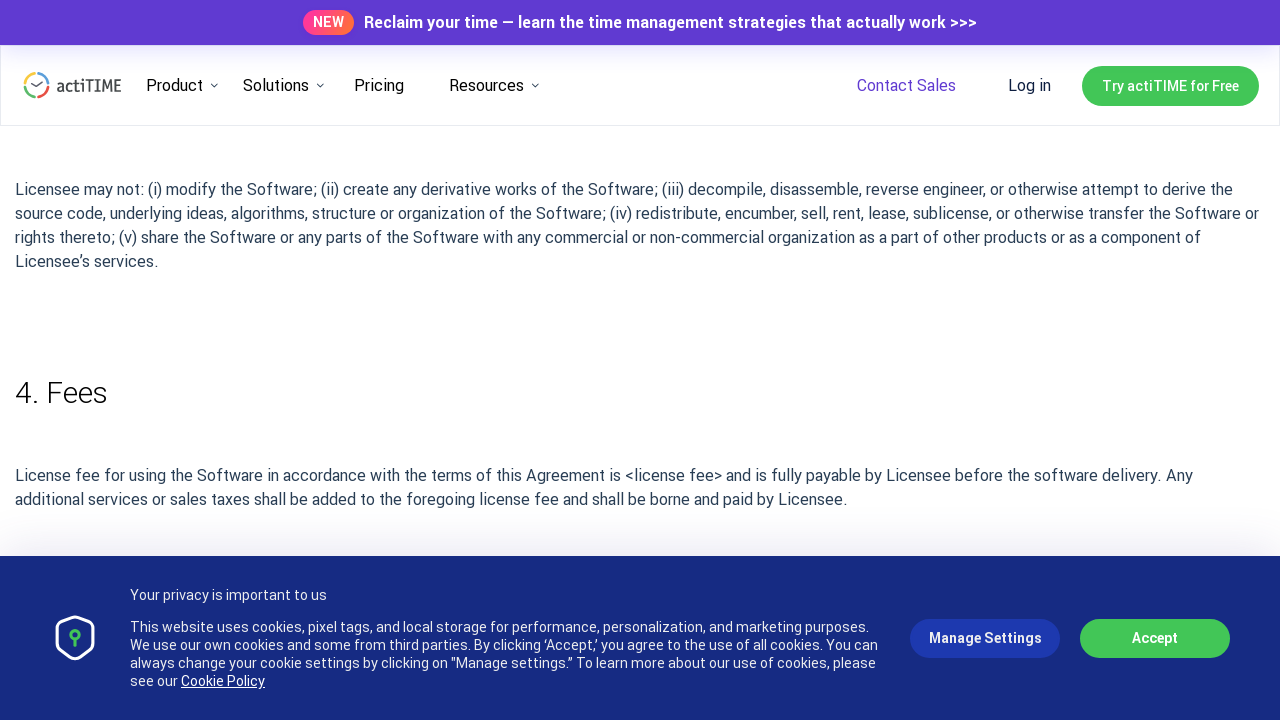

Scrolled up 500 pixels
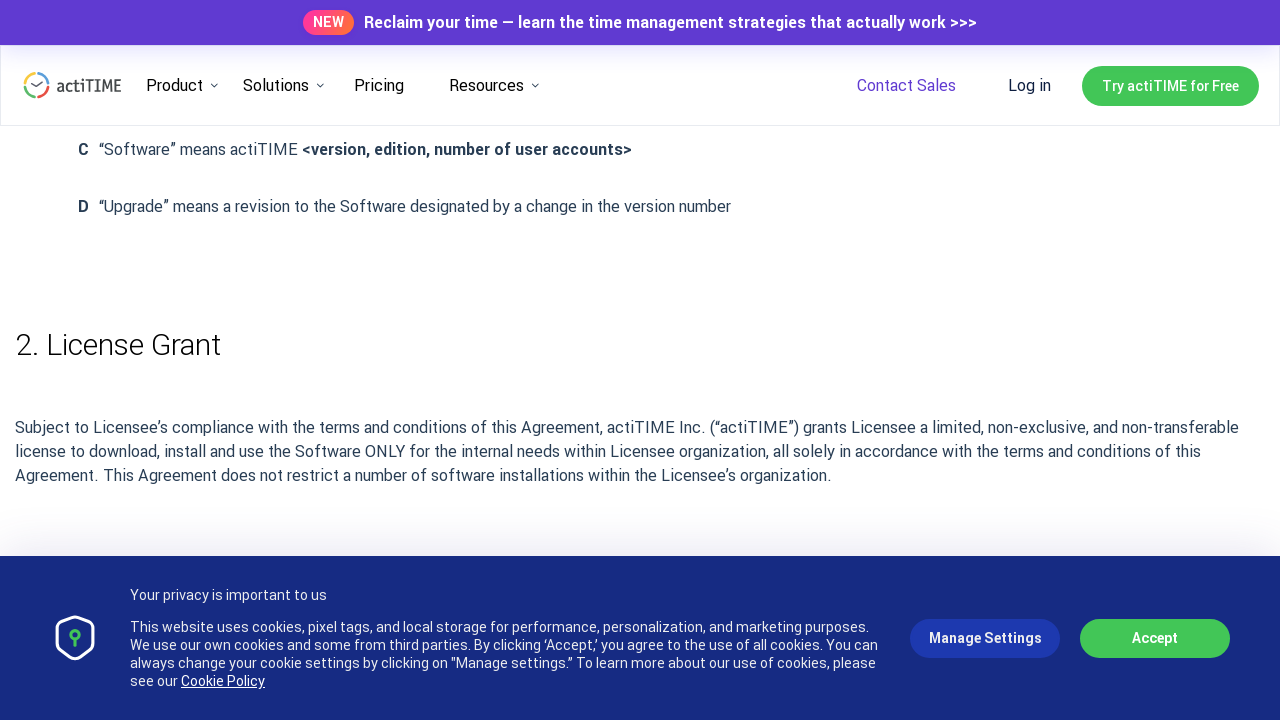

Waited 500ms for scroll animation
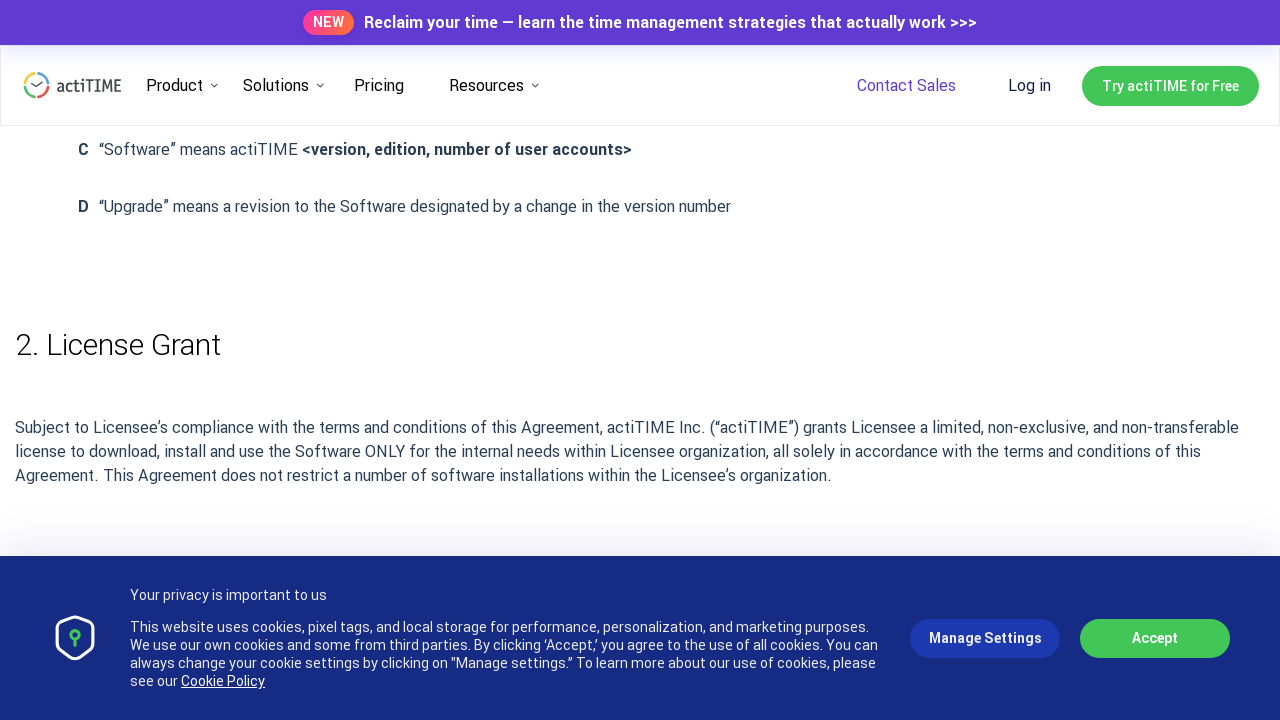

Scrolled up 500 pixels
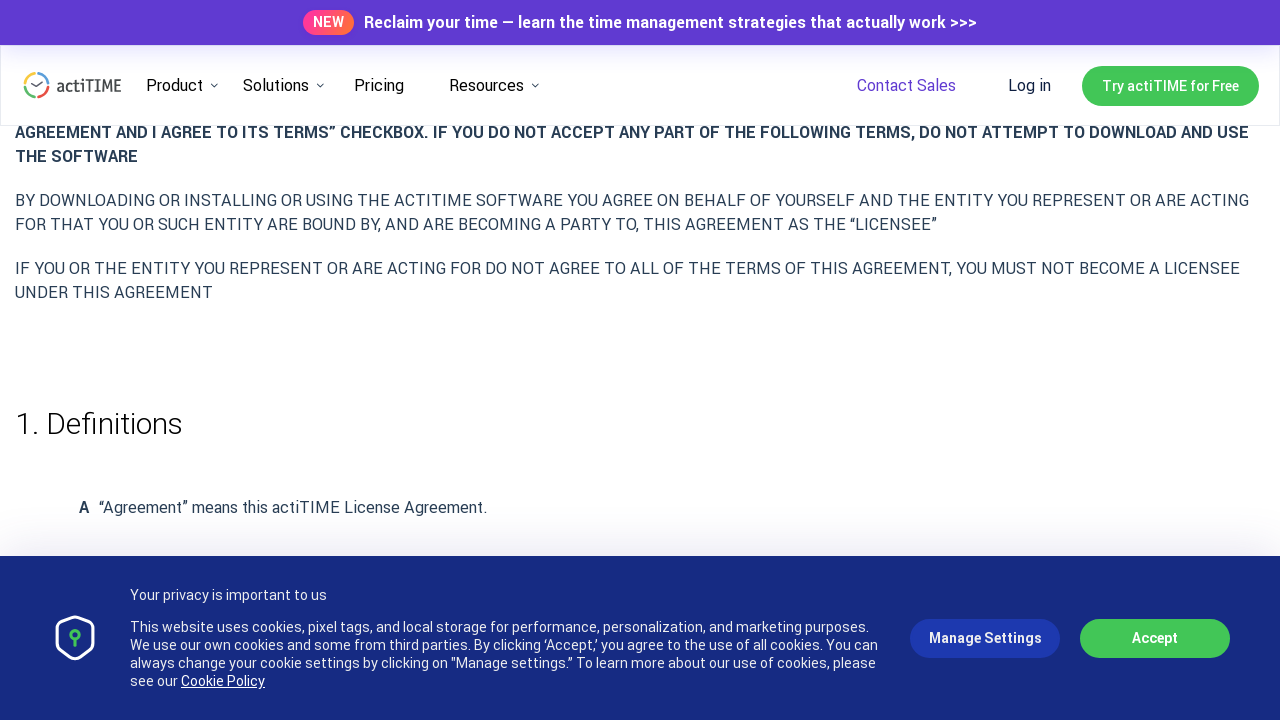

Waited 500ms for scroll animation
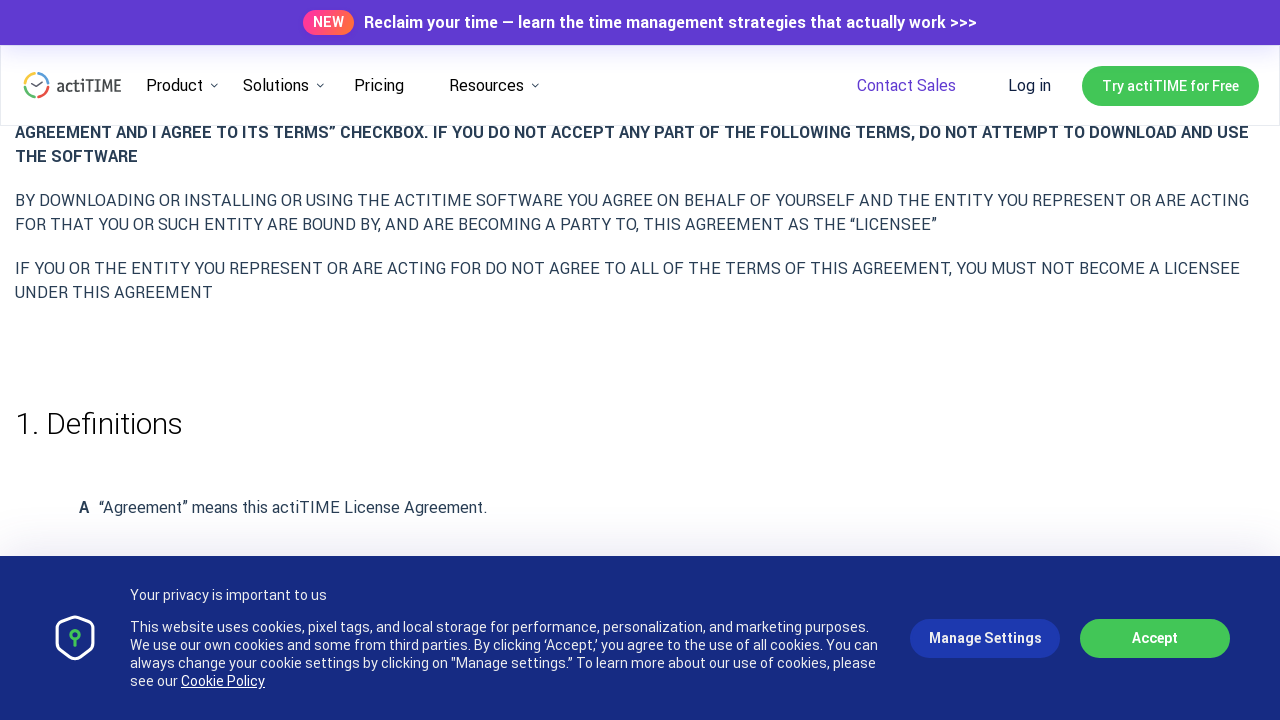

Scrolled up 500 pixels
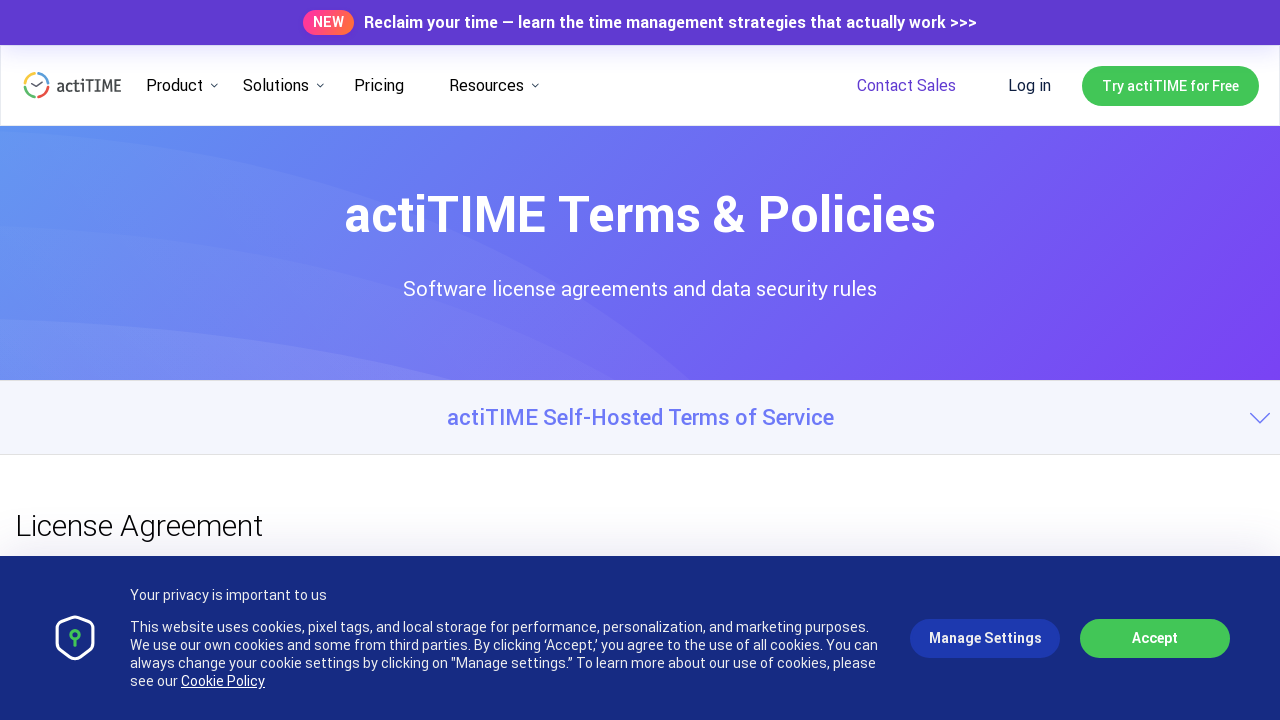

Waited 500ms for scroll animation
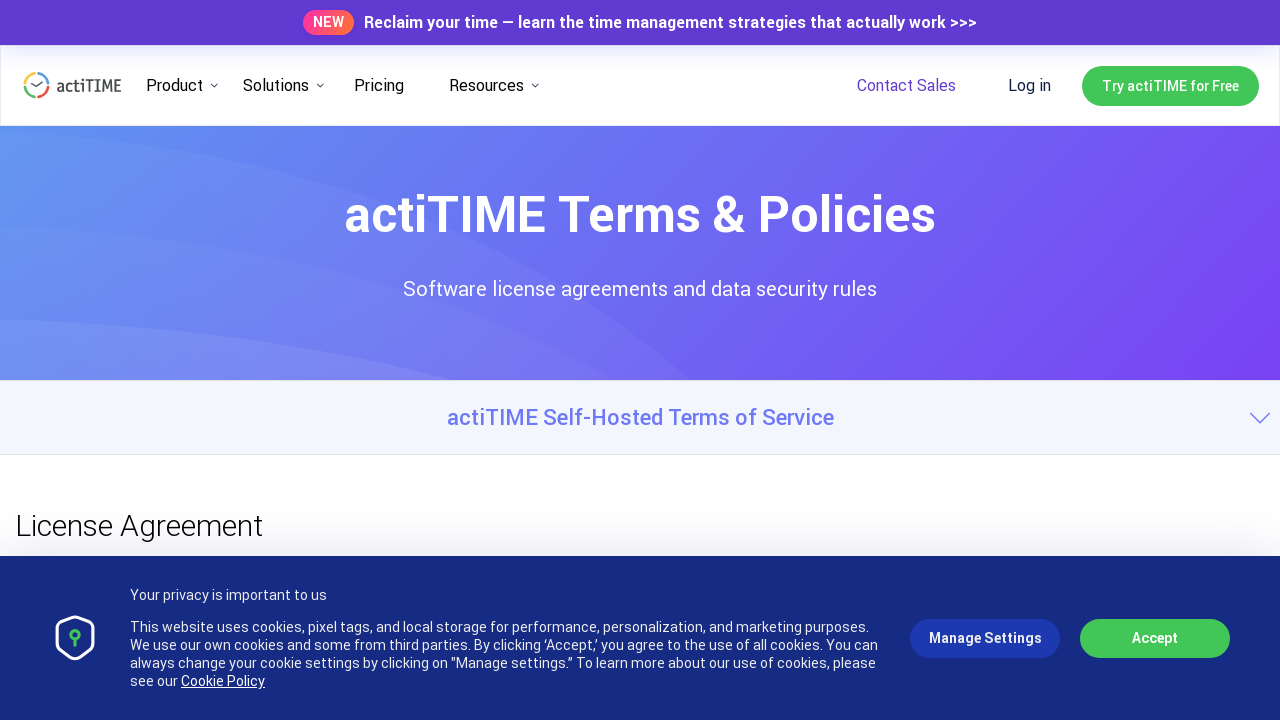

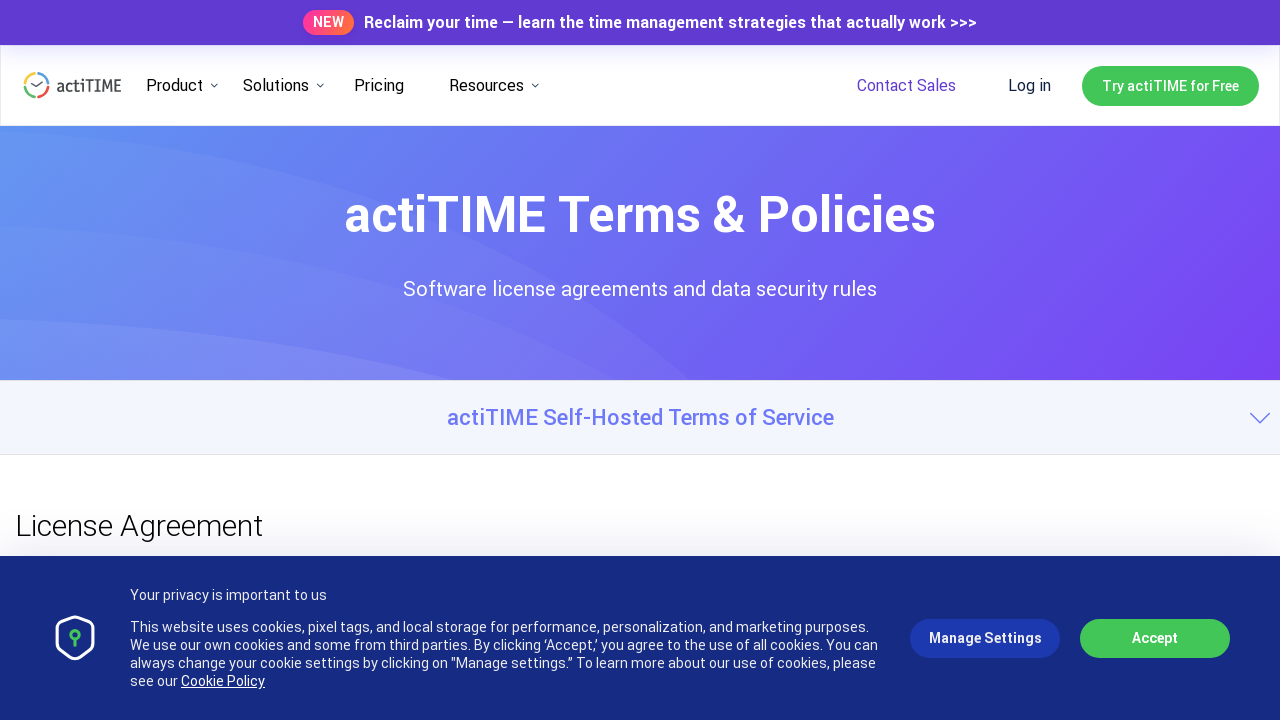